Tests the add/remove elements functionality by clicking to add 20 buttons and then removing them all

Starting URL: https://the-internet.herokuapp.com/

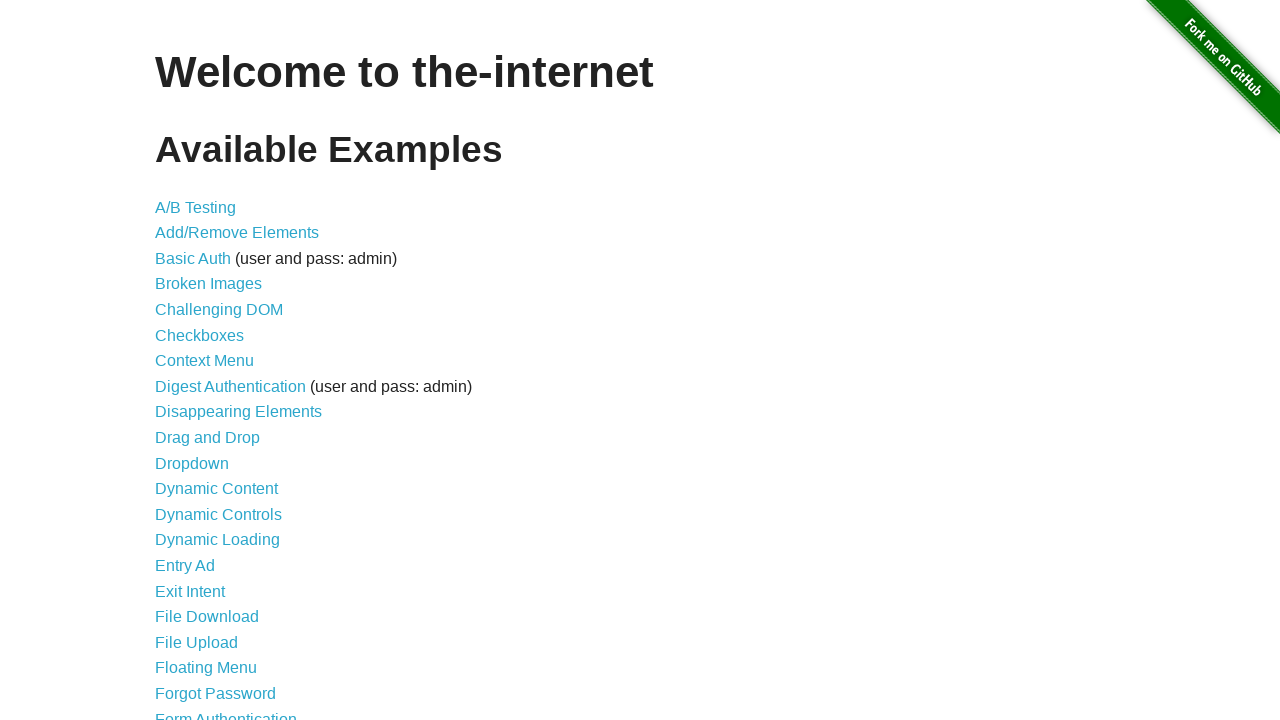

Clicked on Add/Remove Elements link at (237, 233) on text=Add/Remove Elements
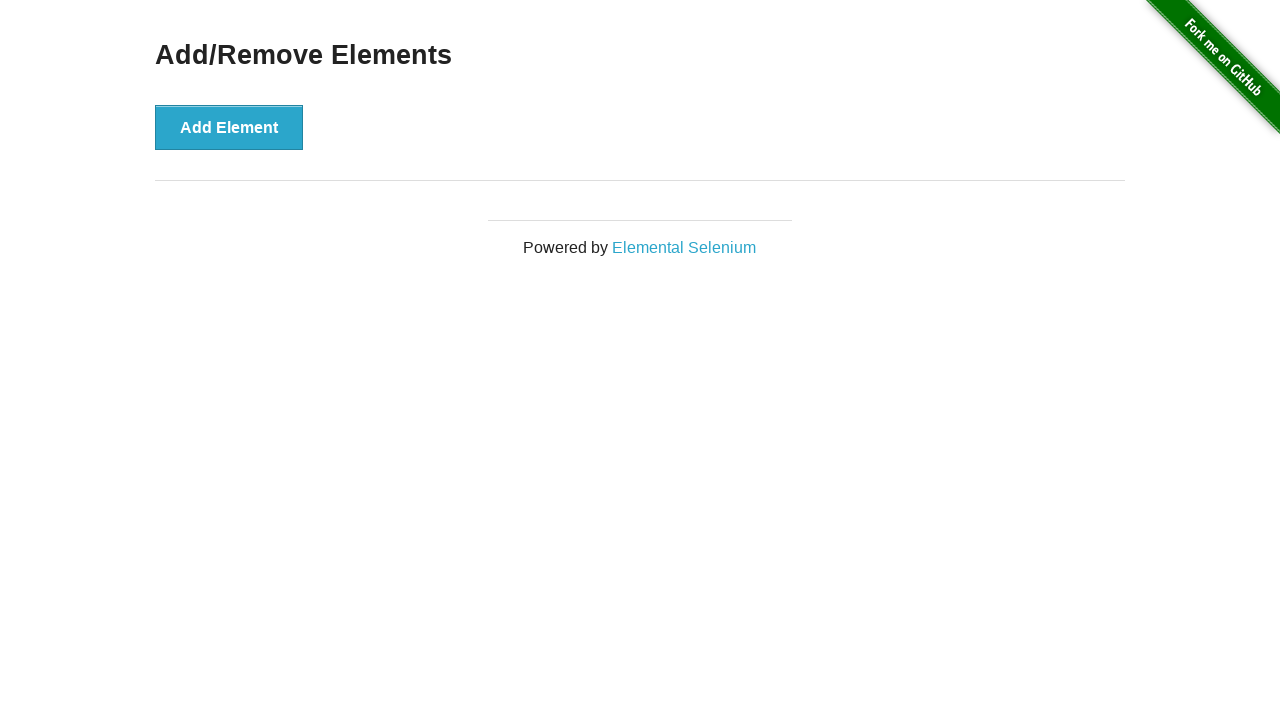

Clicked Add Element button (iteration 1/20) at (229, 127) on xpath=//*[@id='content']/div/button
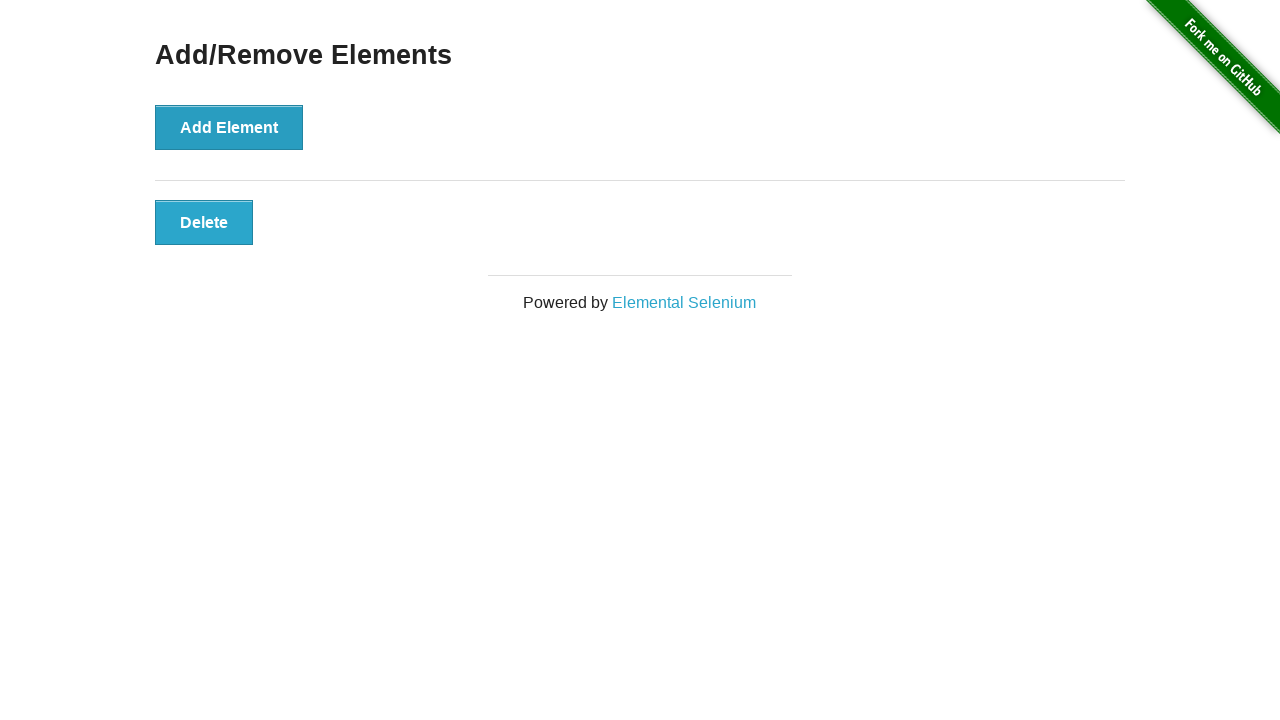

Clicked Add Element button (iteration 2/20) at (229, 127) on xpath=//*[@id='content']/div/button
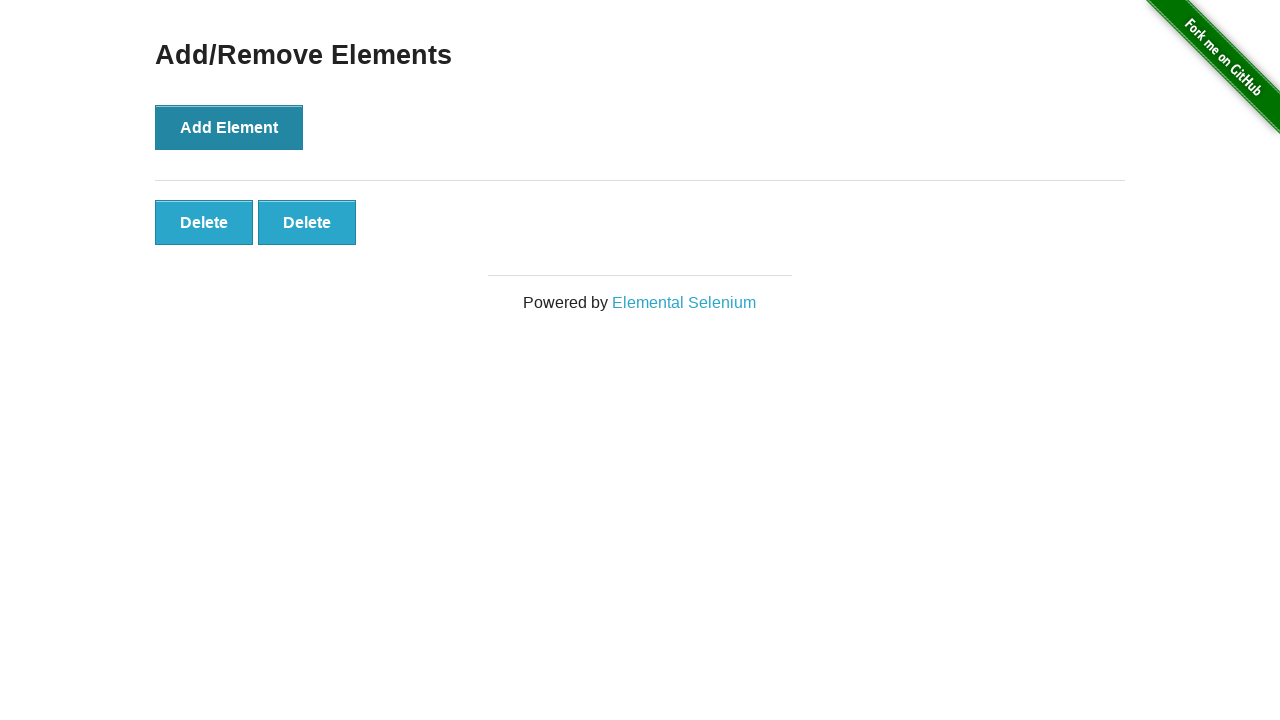

Clicked Add Element button (iteration 3/20) at (229, 127) on xpath=//*[@id='content']/div/button
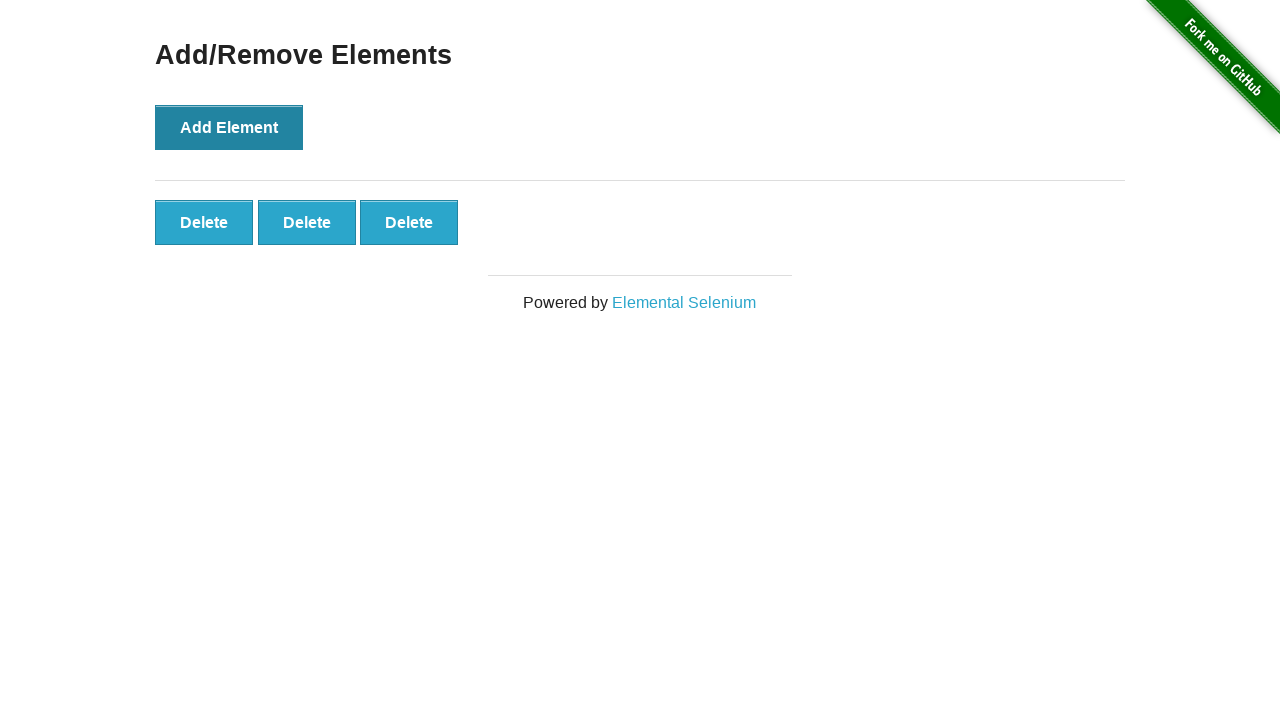

Clicked Add Element button (iteration 4/20) at (229, 127) on xpath=//*[@id='content']/div/button
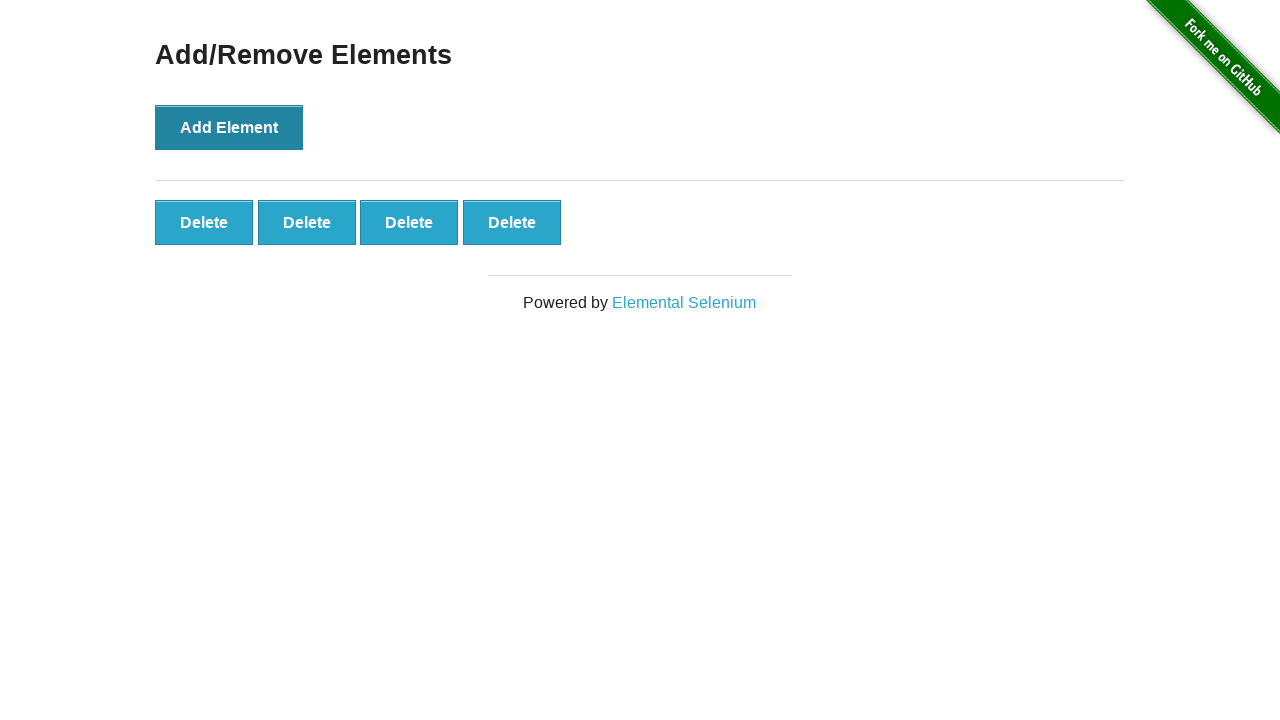

Clicked Add Element button (iteration 5/20) at (229, 127) on xpath=//*[@id='content']/div/button
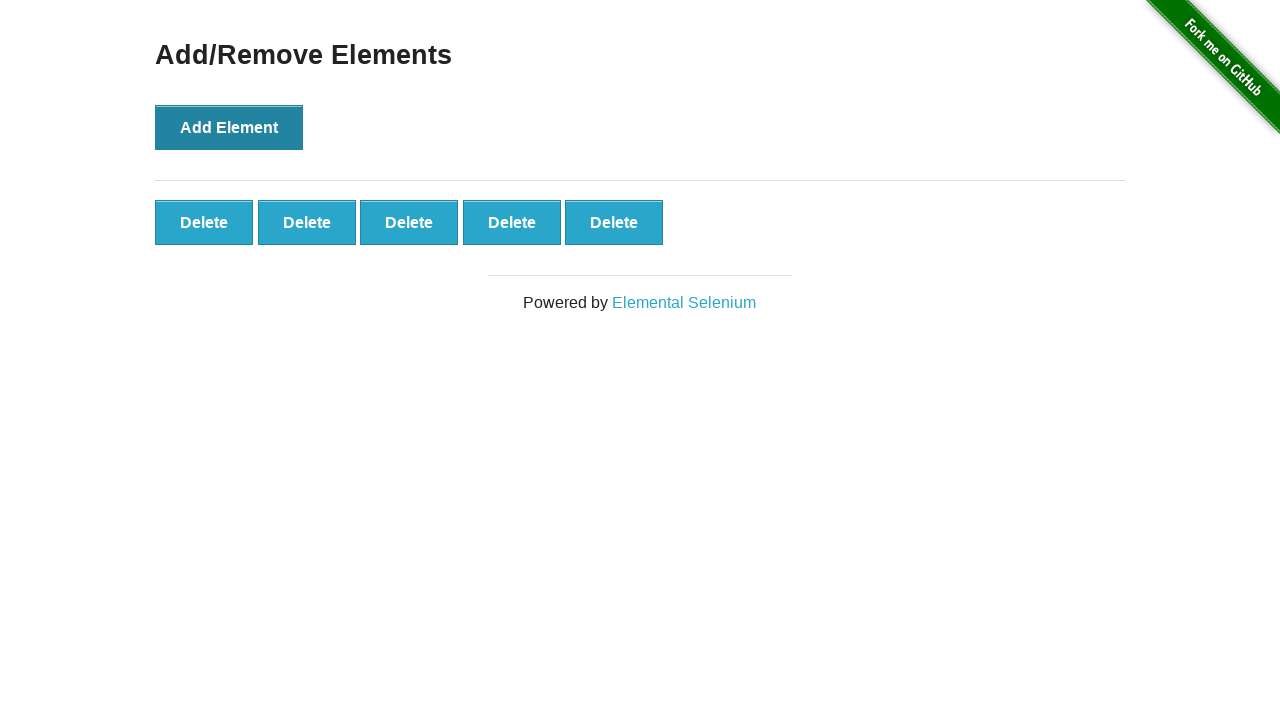

Clicked Add Element button (iteration 6/20) at (229, 127) on xpath=//*[@id='content']/div/button
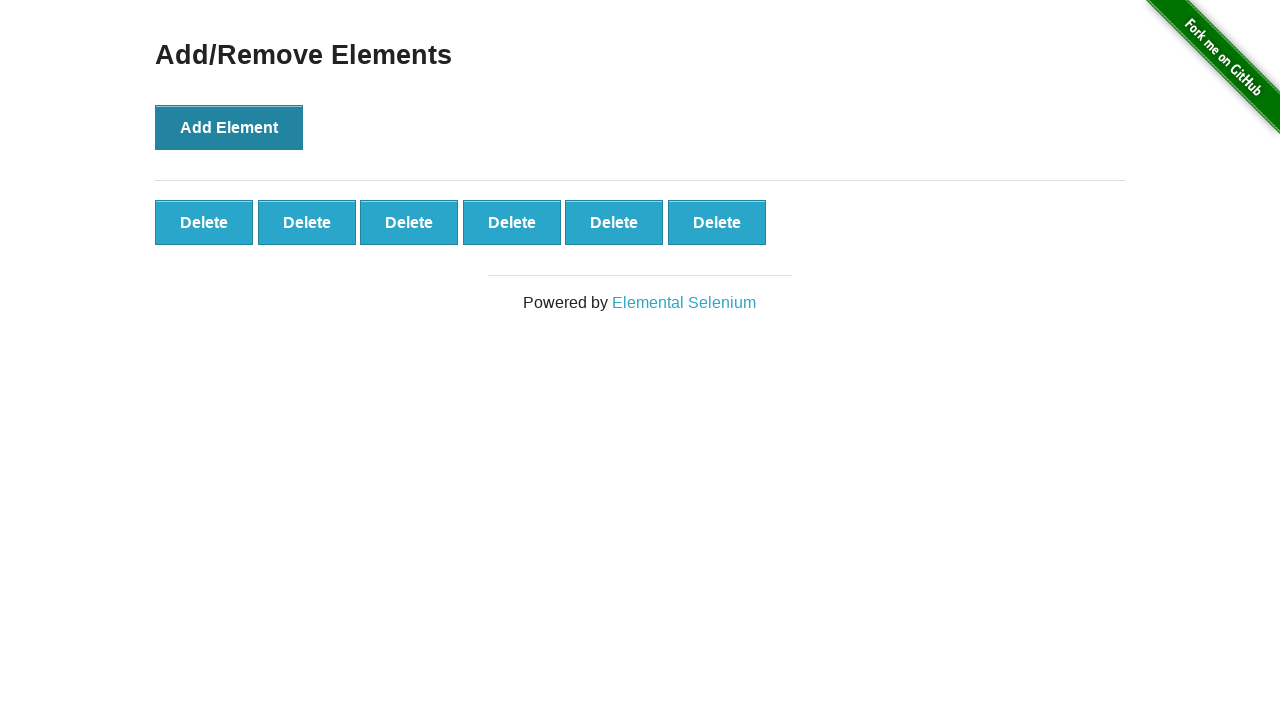

Clicked Add Element button (iteration 7/20) at (229, 127) on xpath=//*[@id='content']/div/button
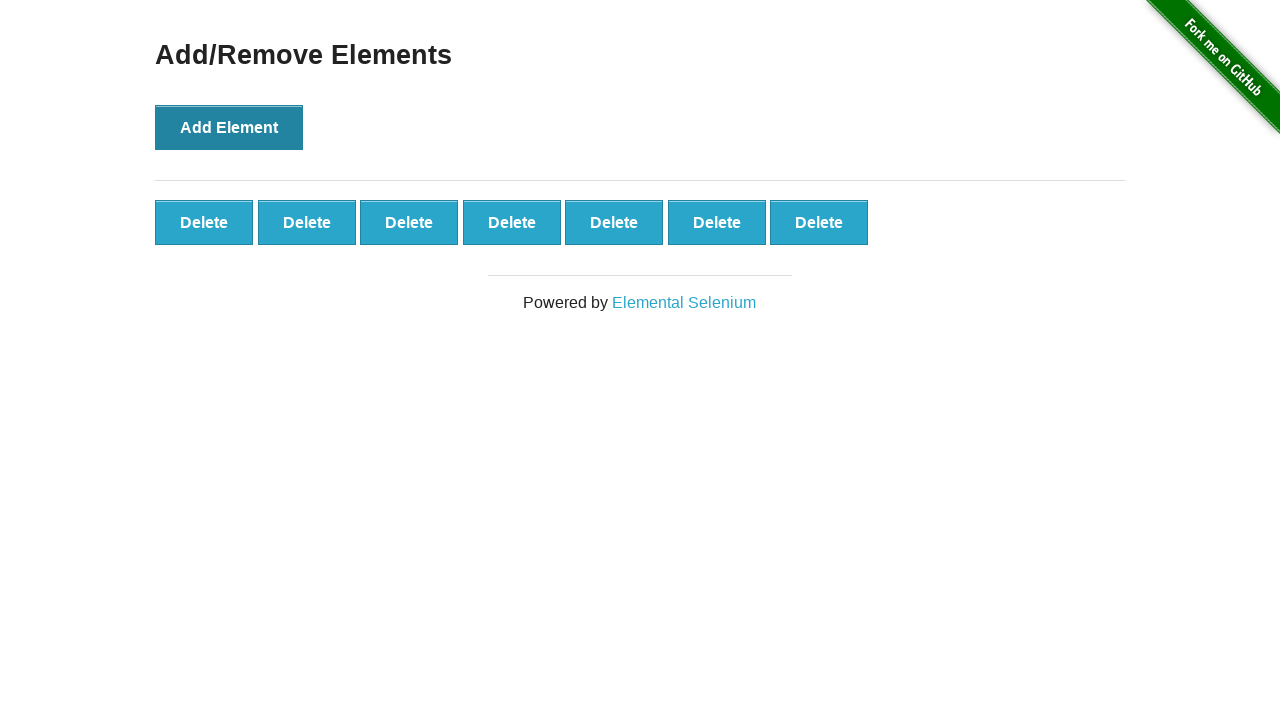

Clicked Add Element button (iteration 8/20) at (229, 127) on xpath=//*[@id='content']/div/button
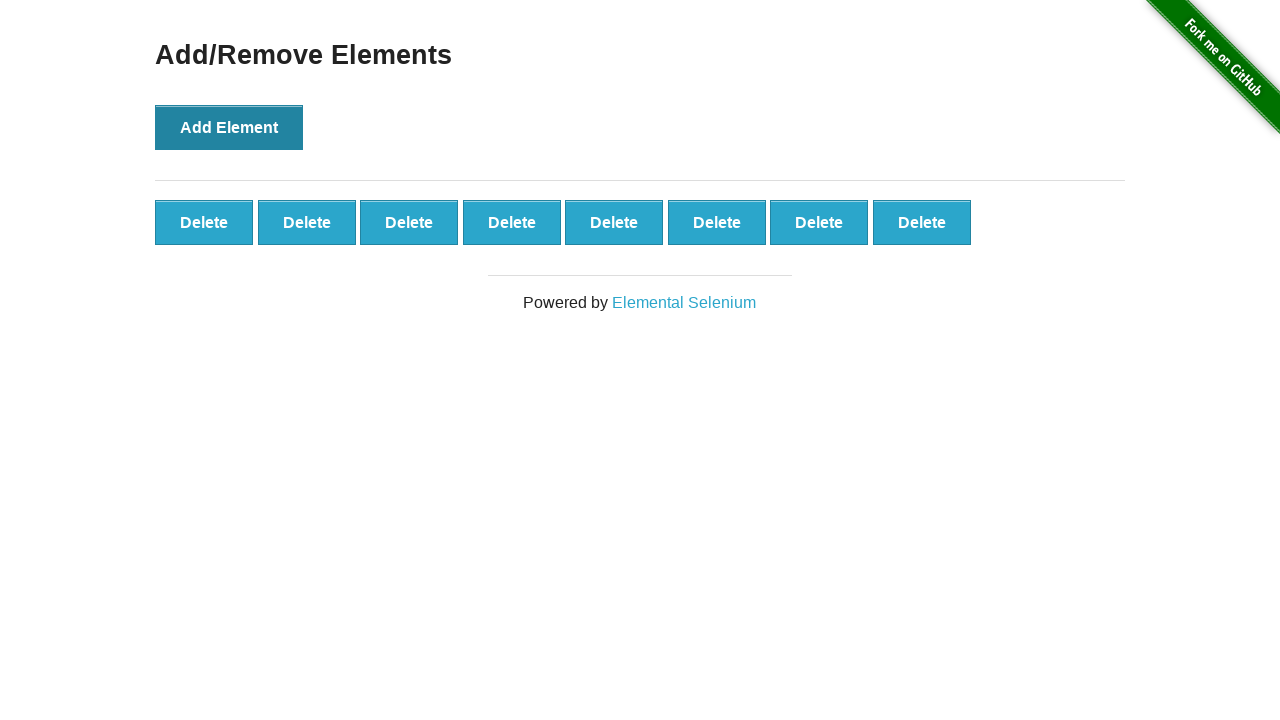

Clicked Add Element button (iteration 9/20) at (229, 127) on xpath=//*[@id='content']/div/button
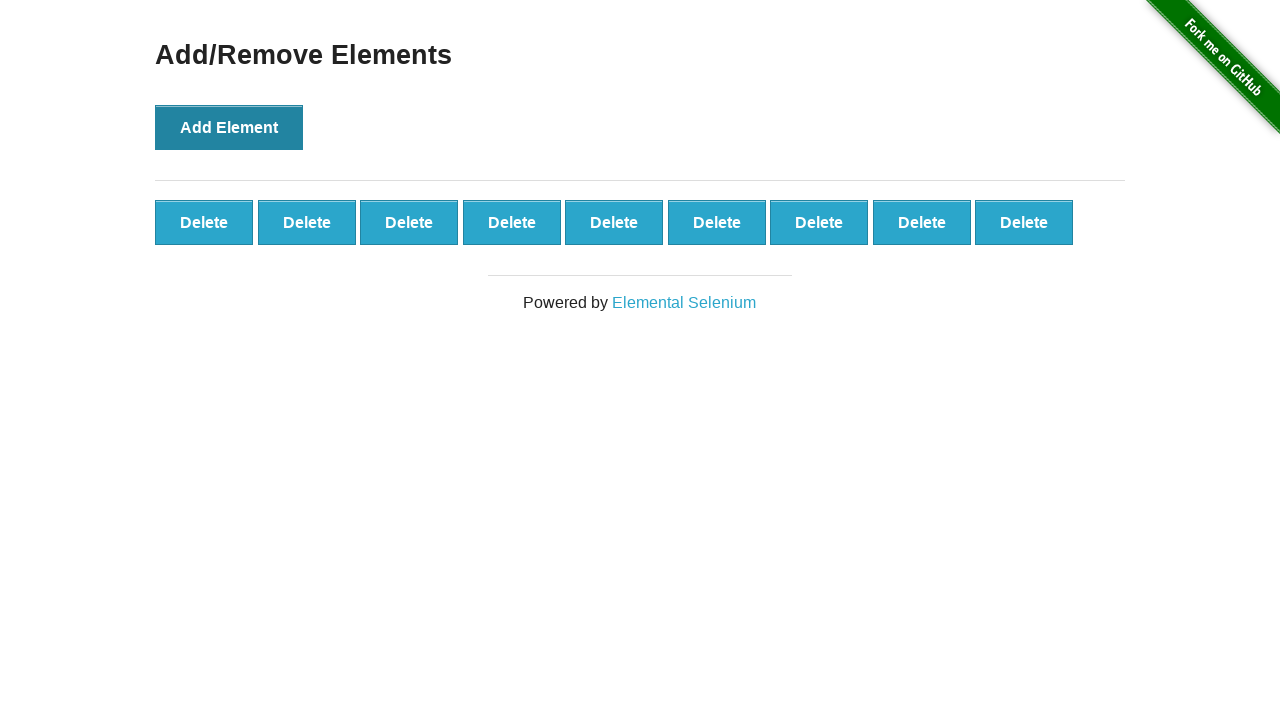

Clicked Add Element button (iteration 10/20) at (229, 127) on xpath=//*[@id='content']/div/button
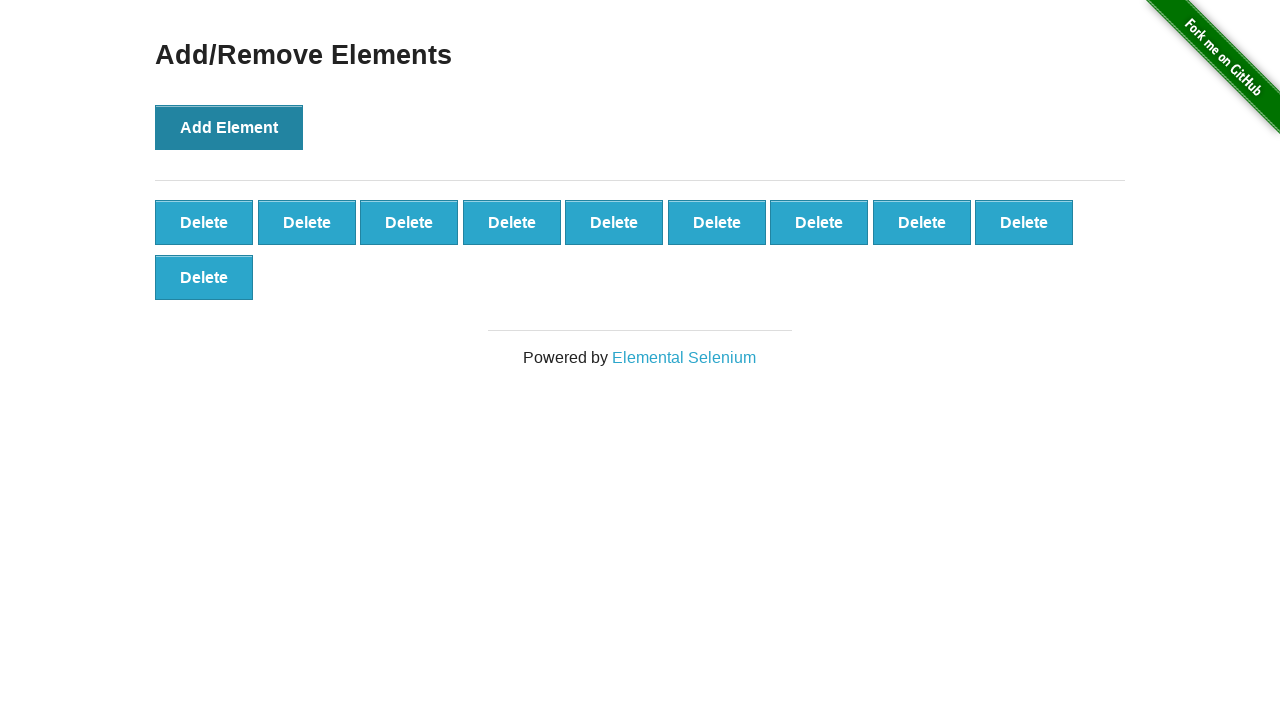

Clicked Add Element button (iteration 11/20) at (229, 127) on xpath=//*[@id='content']/div/button
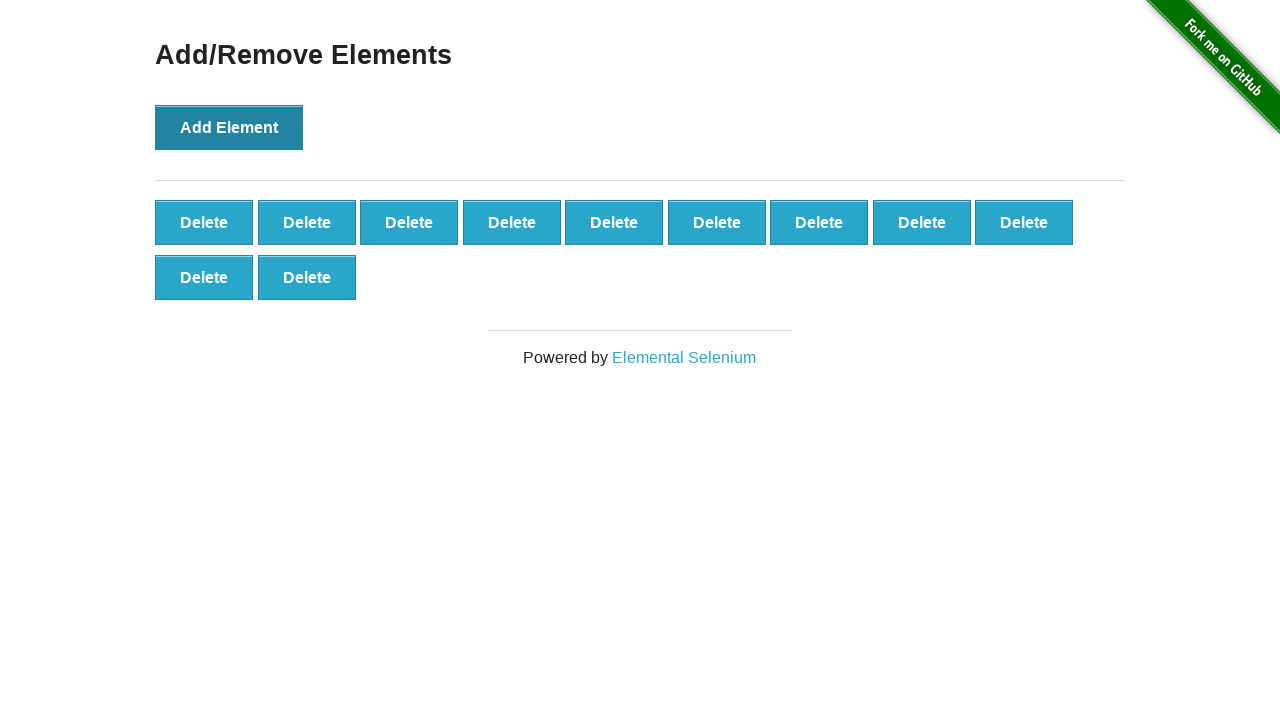

Clicked Add Element button (iteration 12/20) at (229, 127) on xpath=//*[@id='content']/div/button
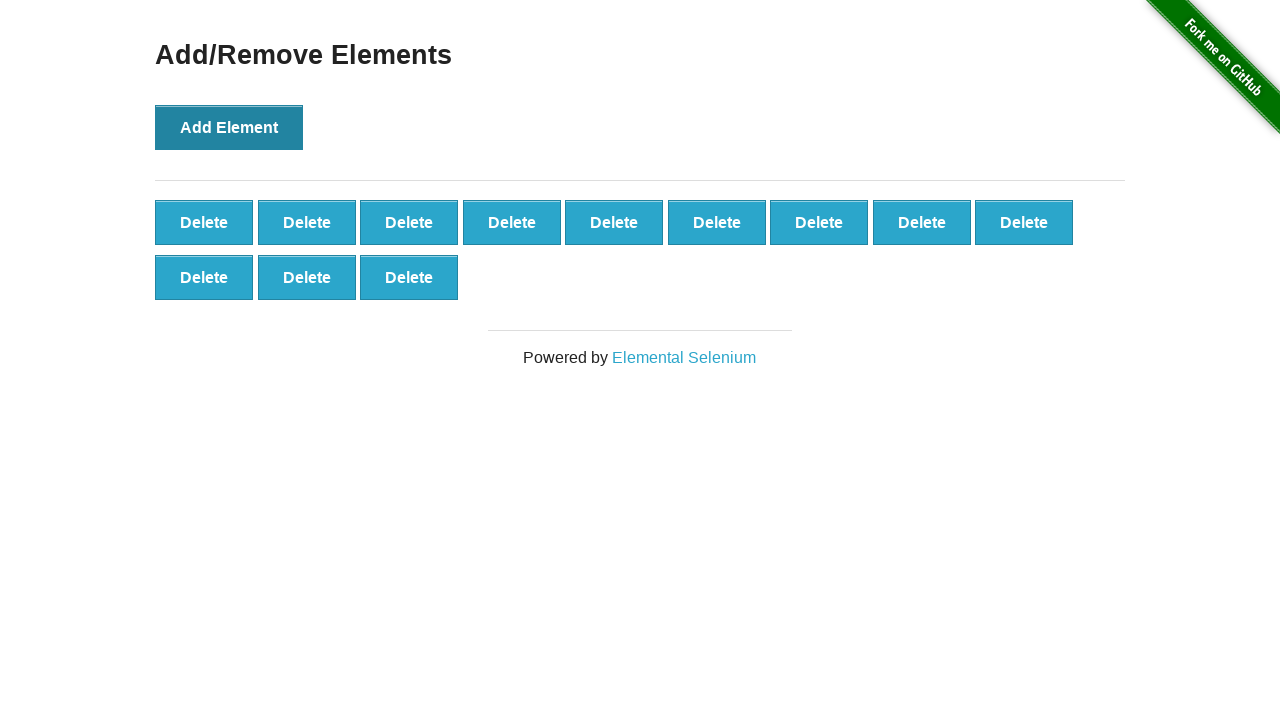

Clicked Add Element button (iteration 13/20) at (229, 127) on xpath=//*[@id='content']/div/button
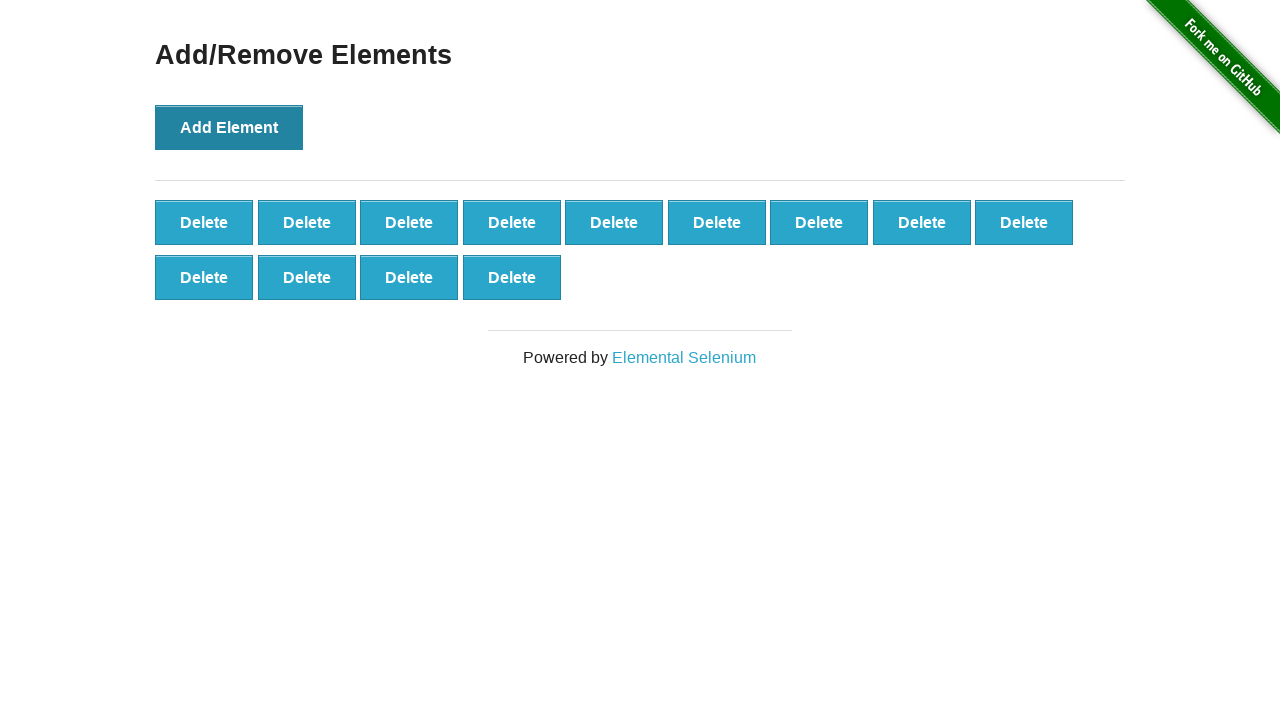

Clicked Add Element button (iteration 14/20) at (229, 127) on xpath=//*[@id='content']/div/button
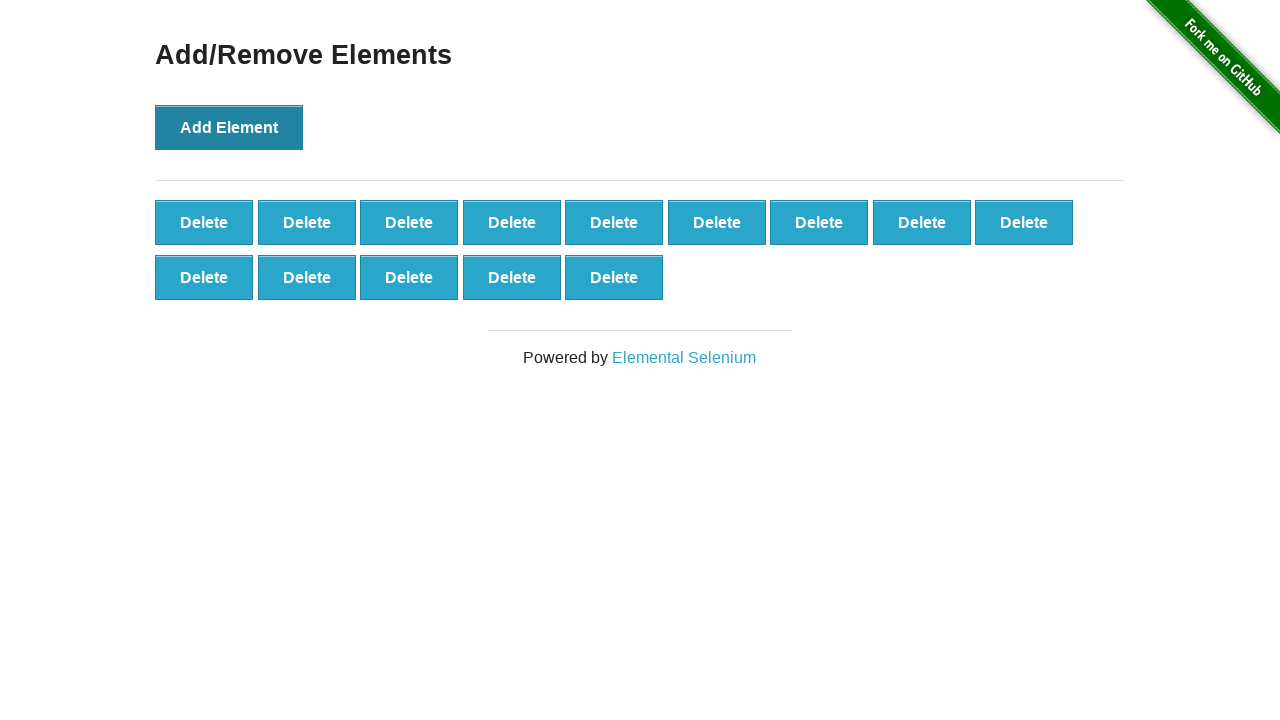

Clicked Add Element button (iteration 15/20) at (229, 127) on xpath=//*[@id='content']/div/button
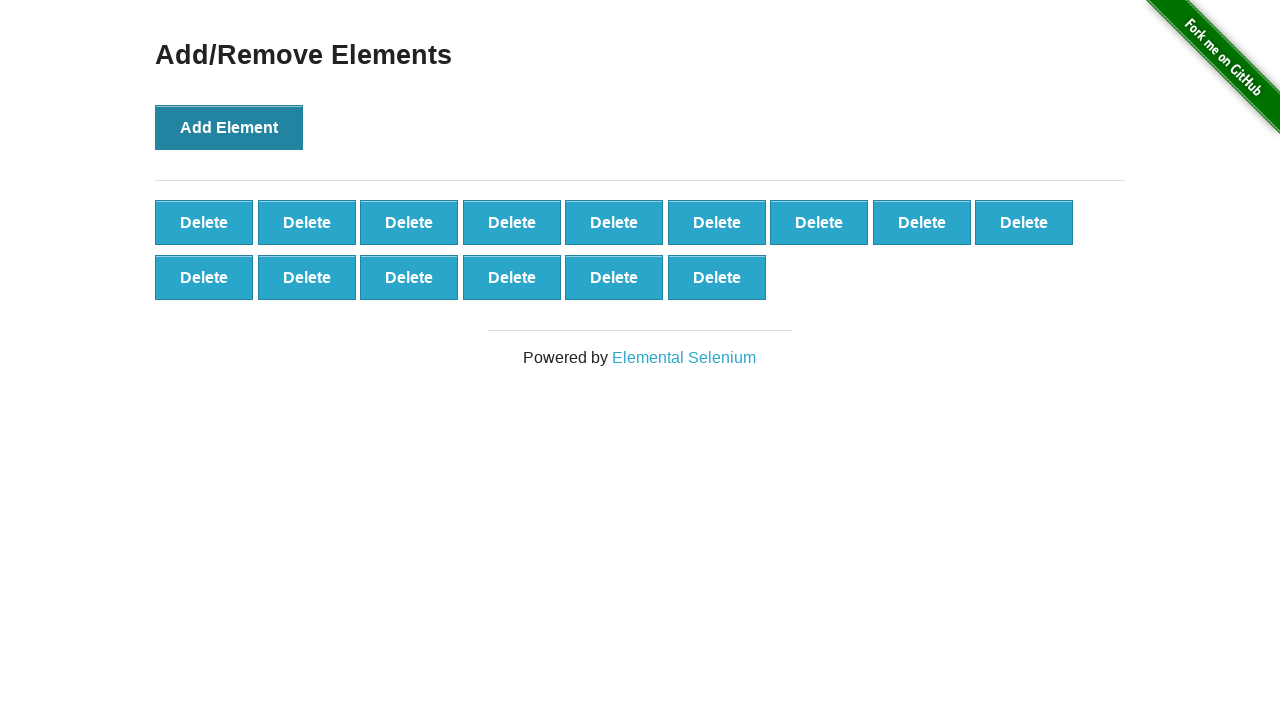

Clicked Add Element button (iteration 16/20) at (229, 127) on xpath=//*[@id='content']/div/button
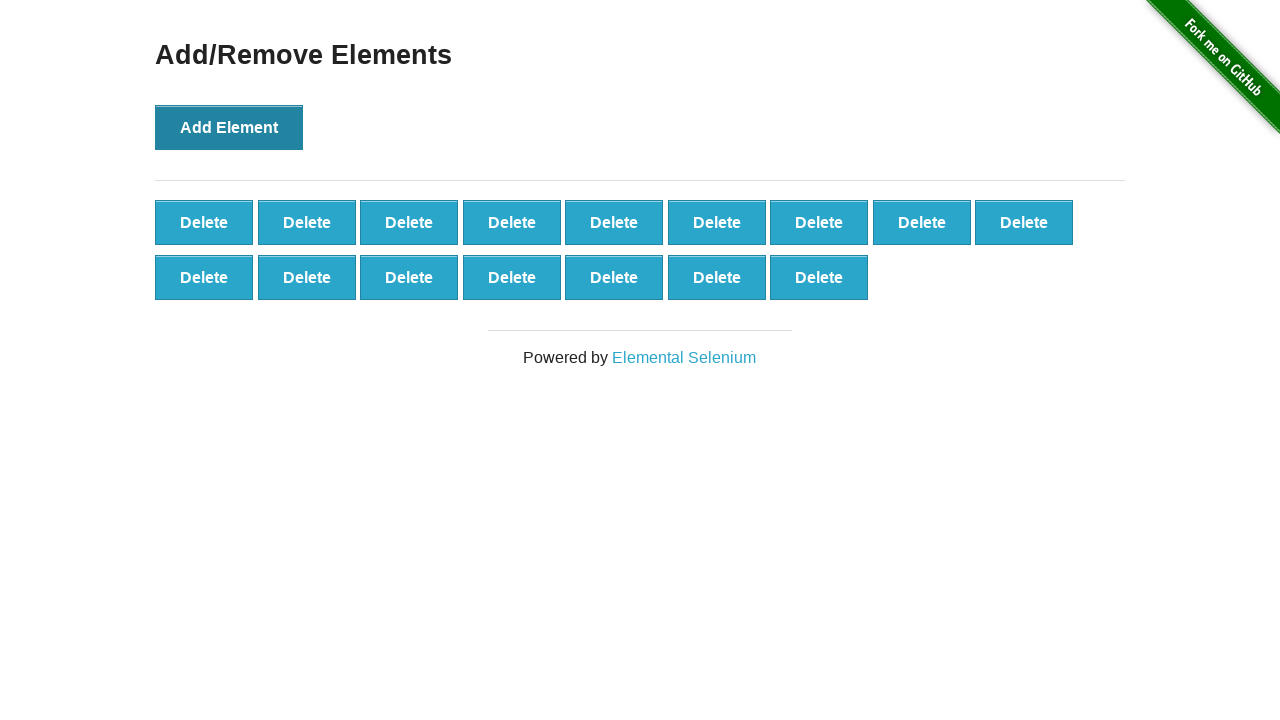

Clicked Add Element button (iteration 17/20) at (229, 127) on xpath=//*[@id='content']/div/button
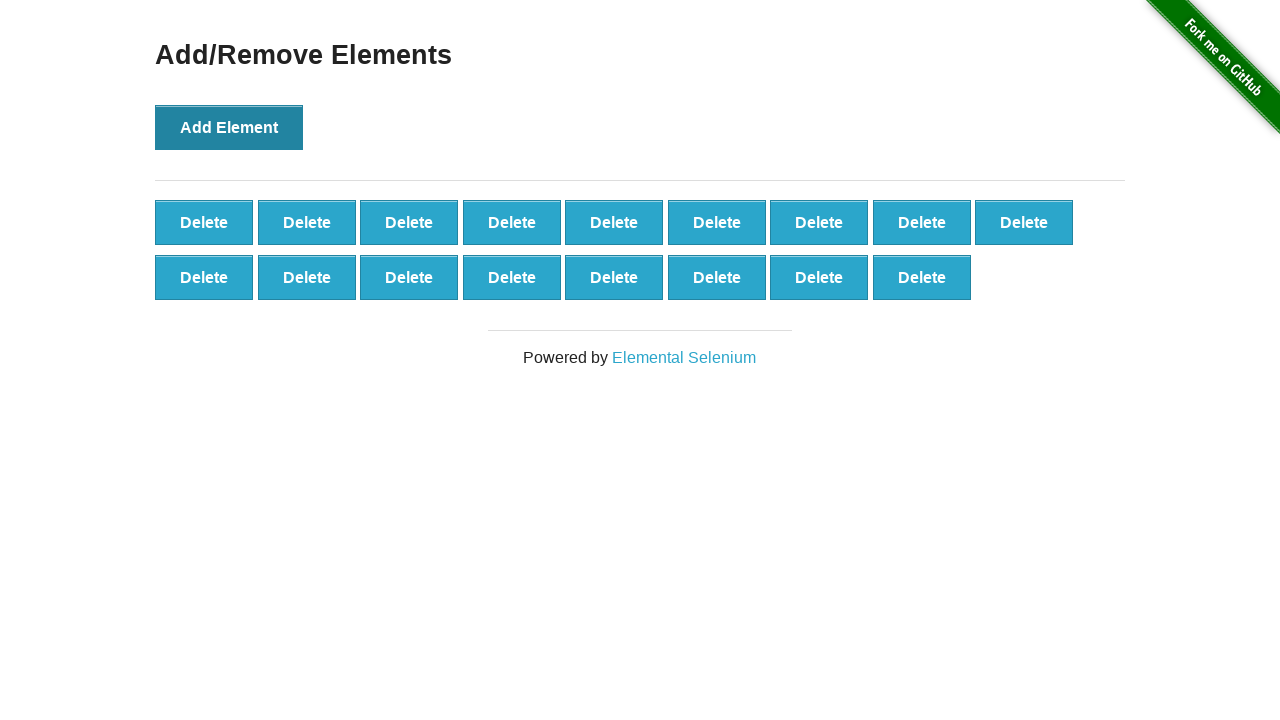

Clicked Add Element button (iteration 18/20) at (229, 127) on xpath=//*[@id='content']/div/button
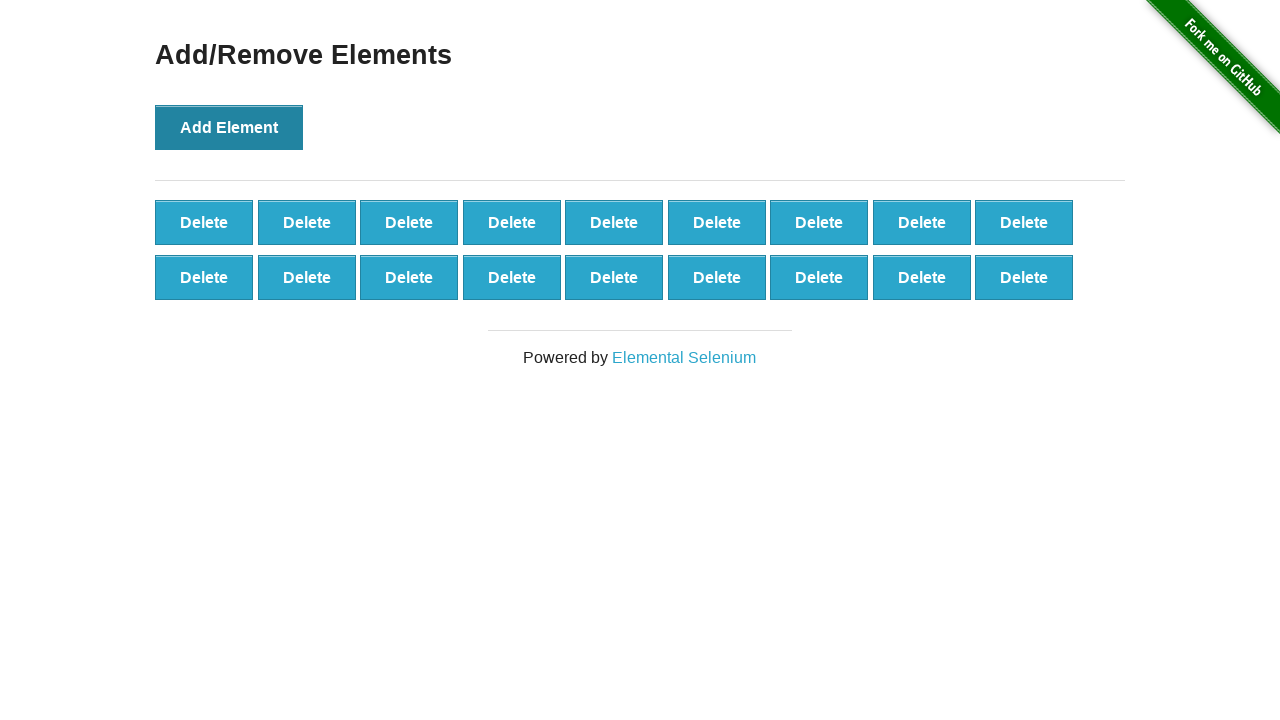

Clicked Add Element button (iteration 19/20) at (229, 127) on xpath=//*[@id='content']/div/button
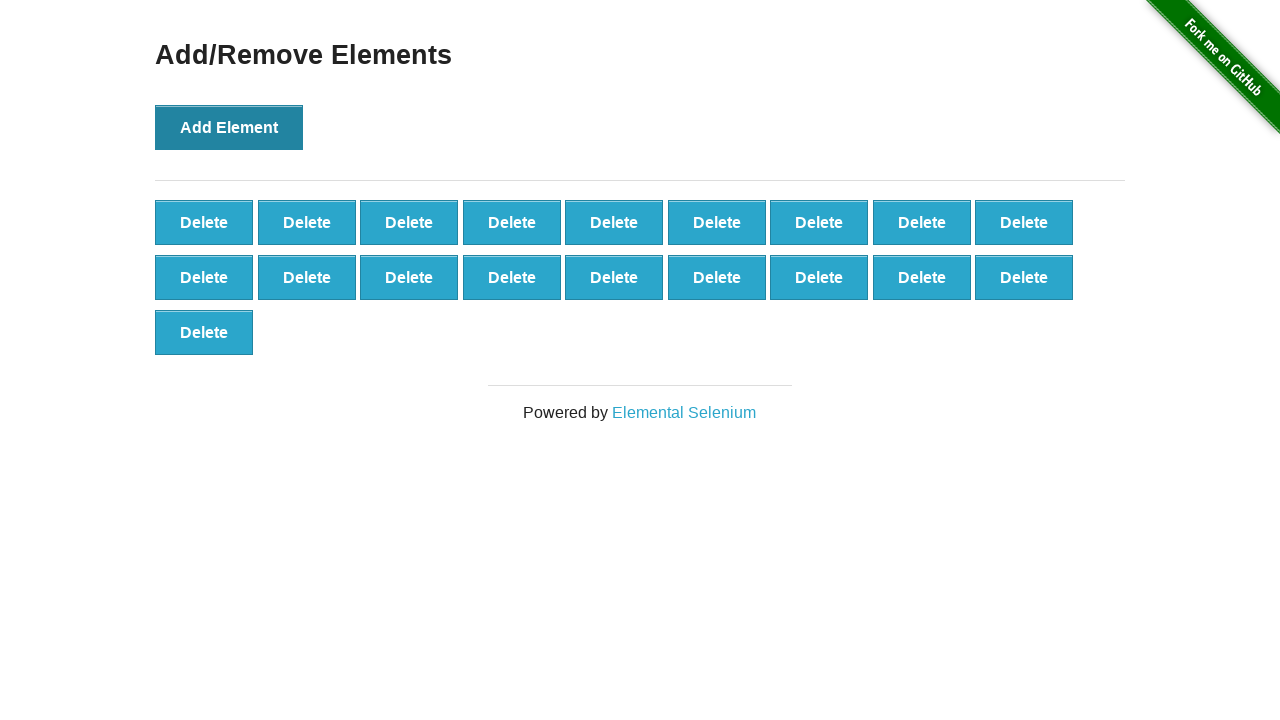

Clicked Add Element button (iteration 20/20) at (229, 127) on xpath=//*[@id='content']/div/button
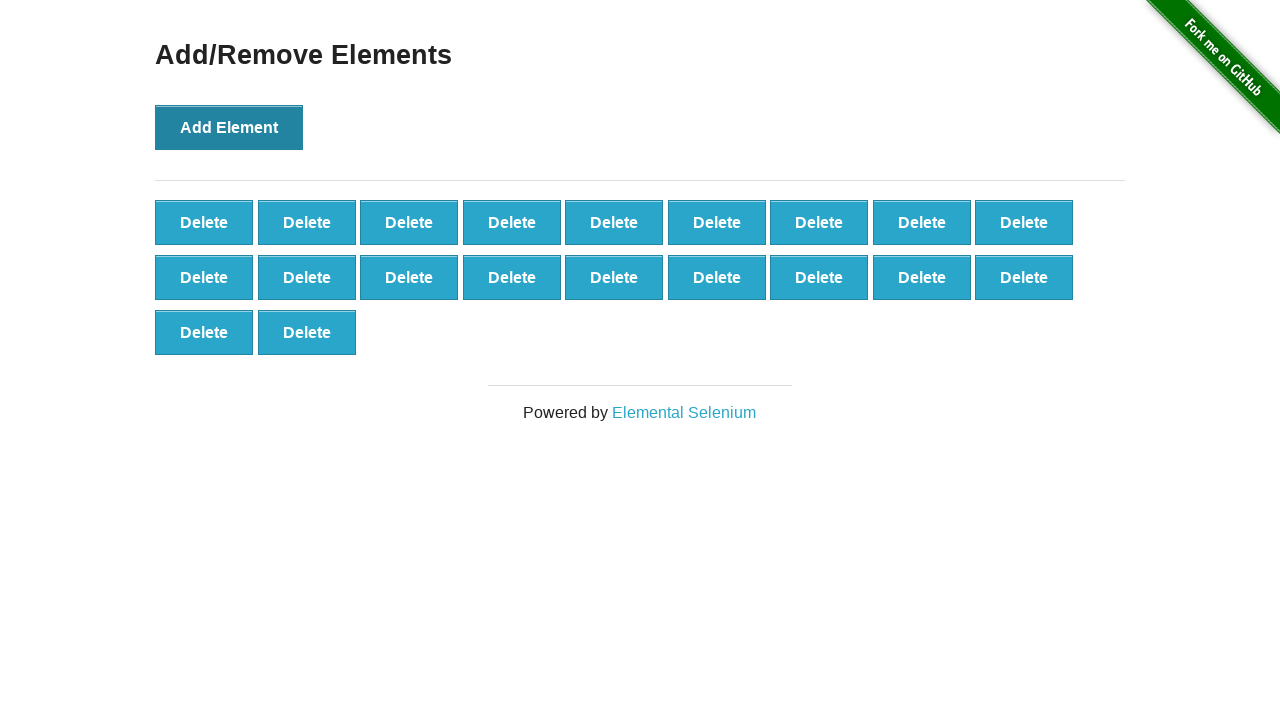

Verified that buttons were added - .added-manually selector found
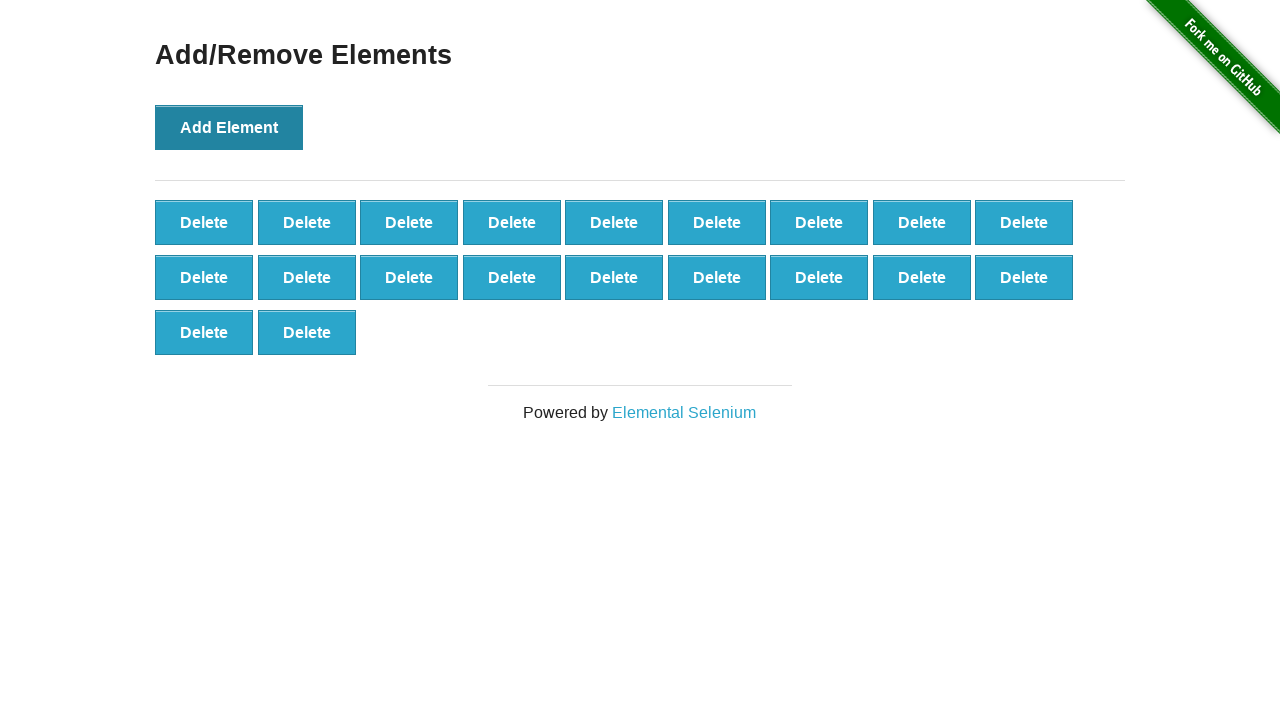

Clicked Remove button to delete button (iteration 1/20) at (204, 222) on xpath=//*[@id='elements']/button[1]
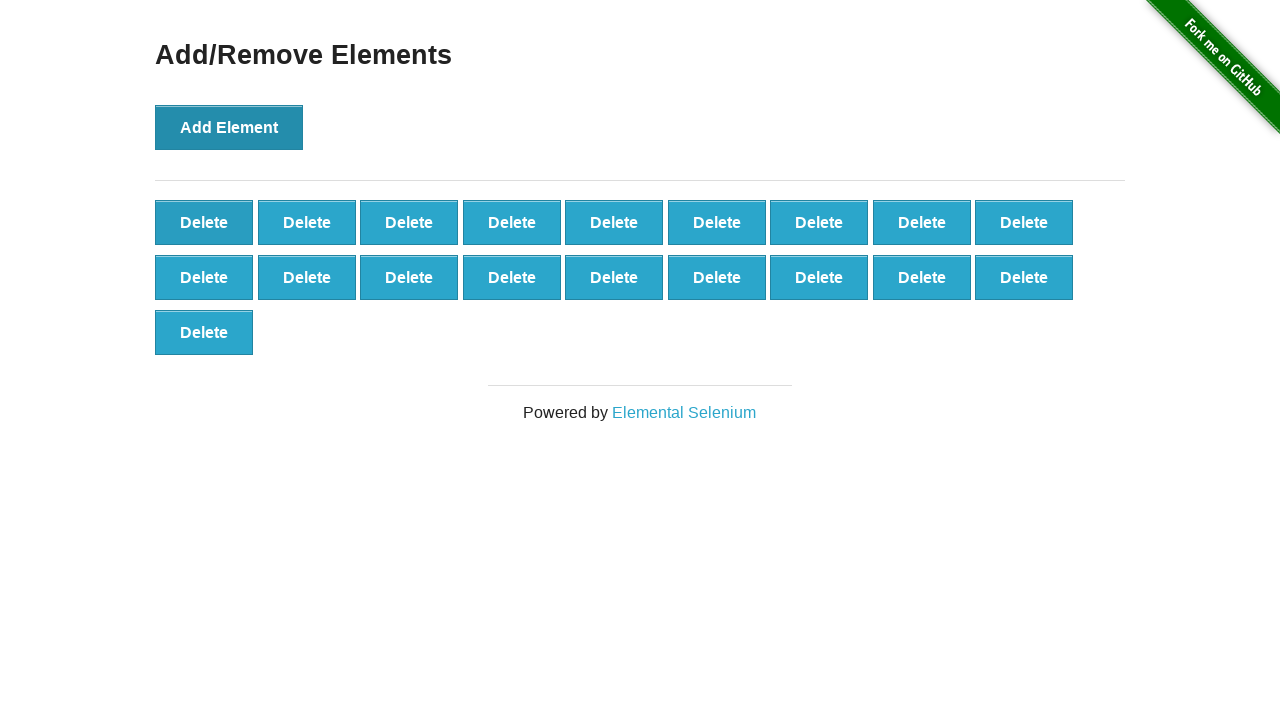

Clicked Remove button to delete button (iteration 2/20) at (204, 222) on xpath=//*[@id='elements']/button[1]
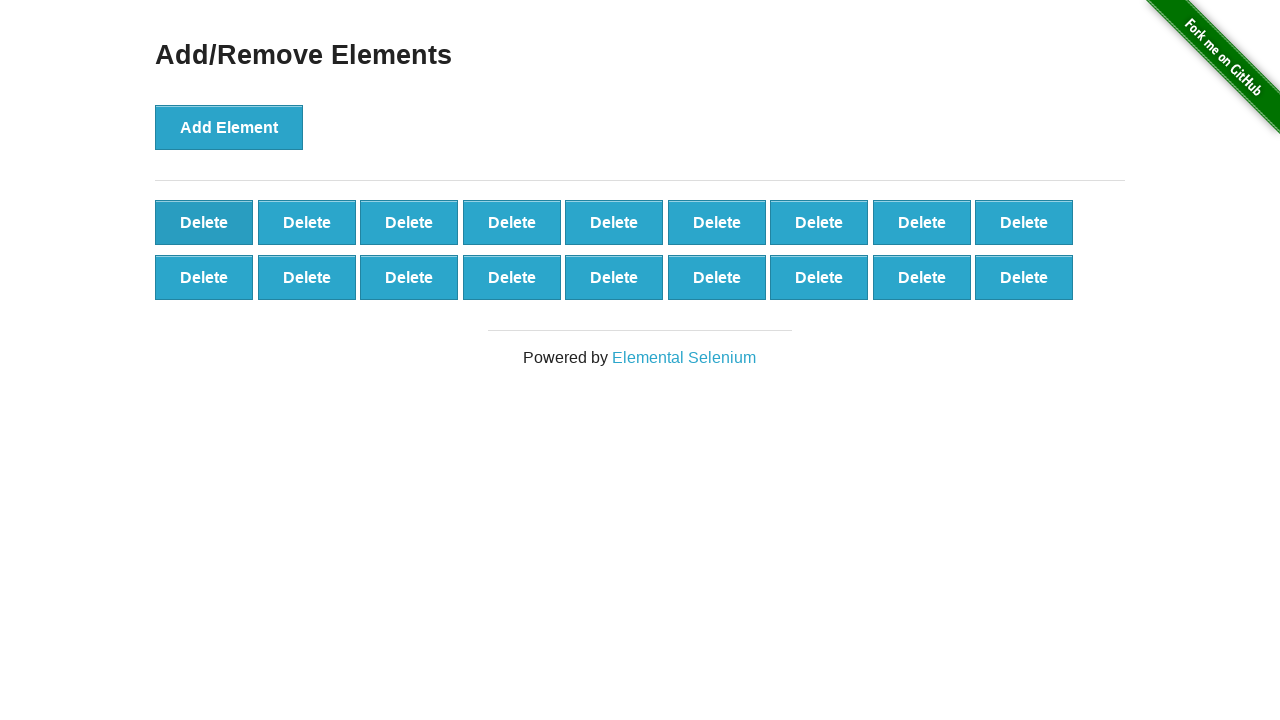

Clicked Remove button to delete button (iteration 3/20) at (204, 222) on xpath=//*[@id='elements']/button[1]
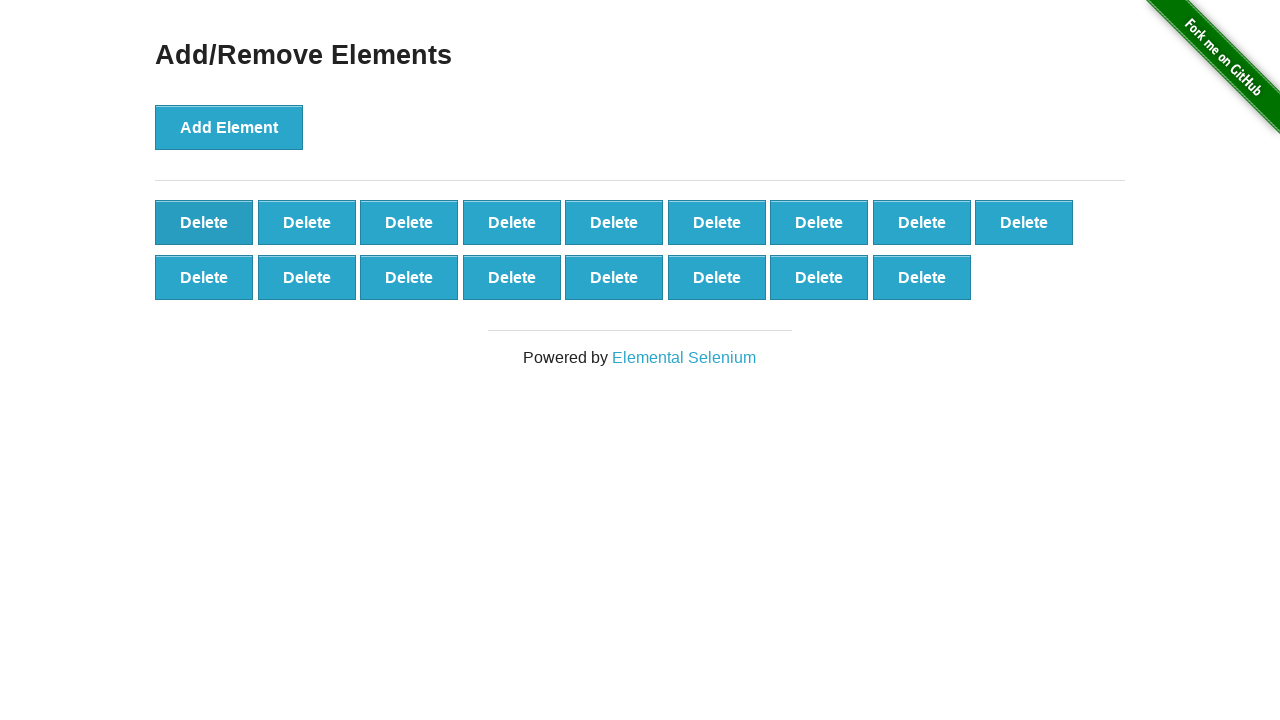

Clicked Remove button to delete button (iteration 4/20) at (204, 222) on xpath=//*[@id='elements']/button[1]
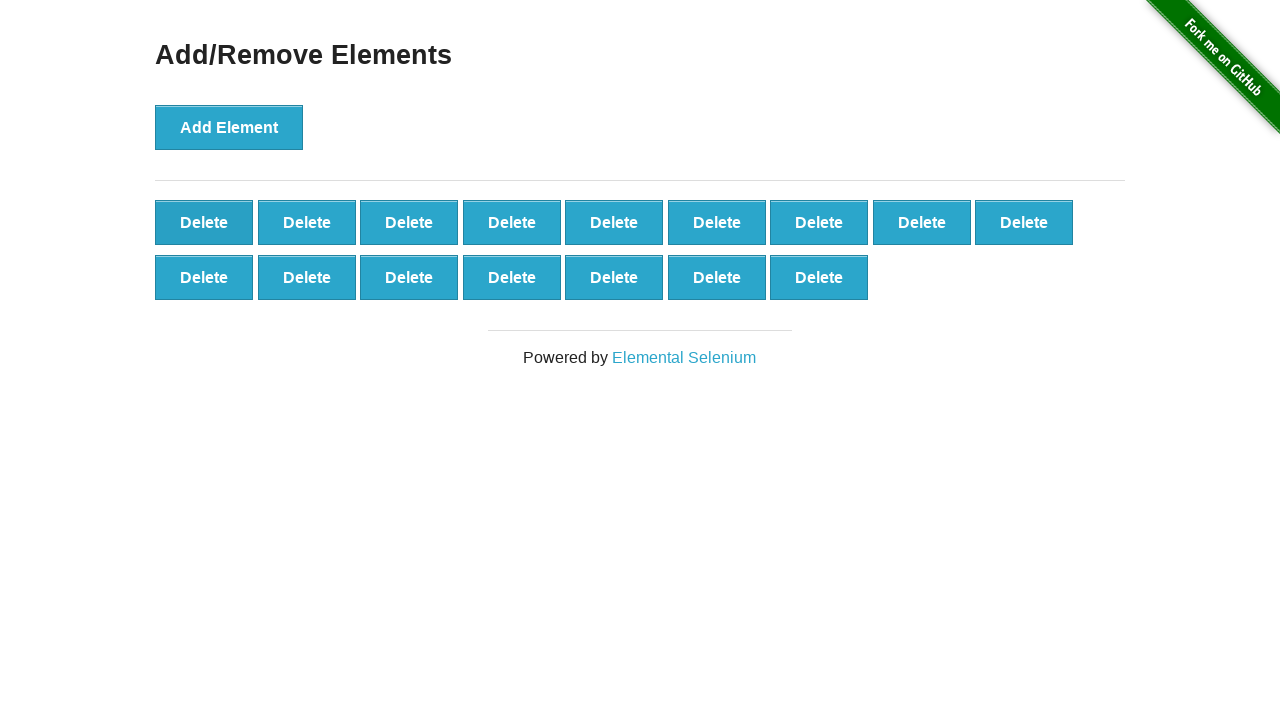

Clicked Remove button to delete button (iteration 5/20) at (204, 222) on xpath=//*[@id='elements']/button[1]
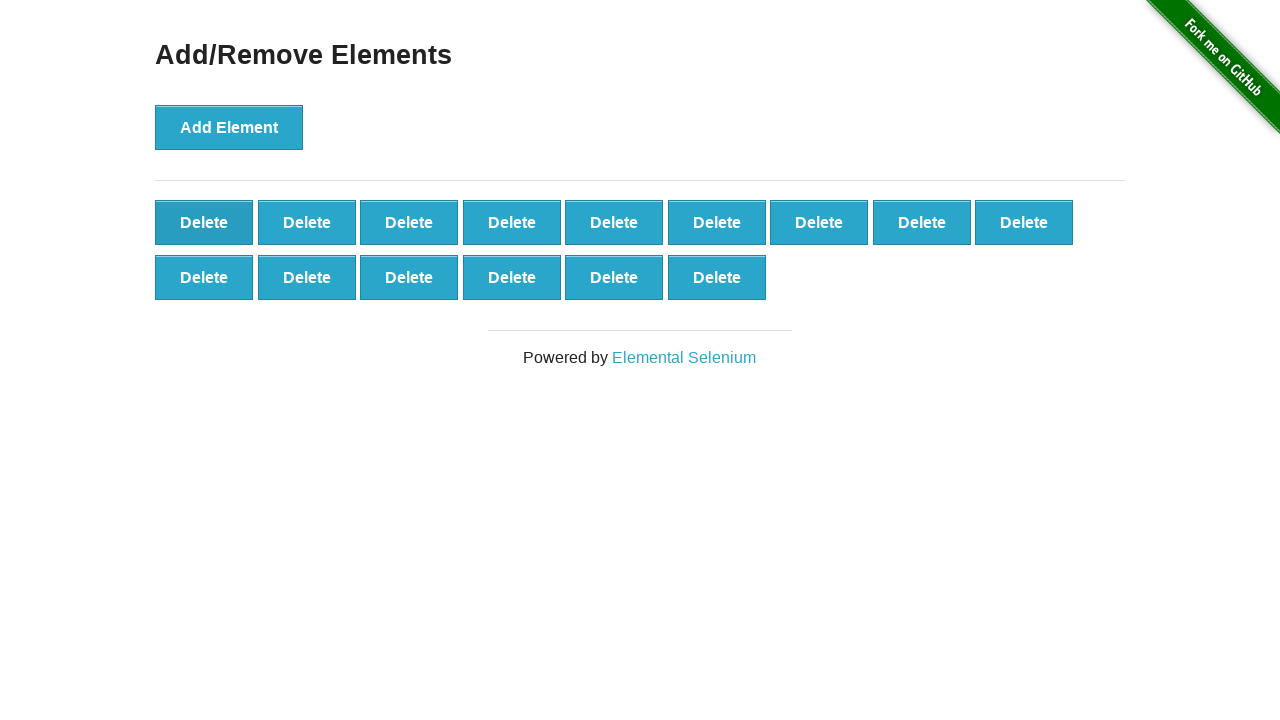

Clicked Remove button to delete button (iteration 6/20) at (204, 222) on xpath=//*[@id='elements']/button[1]
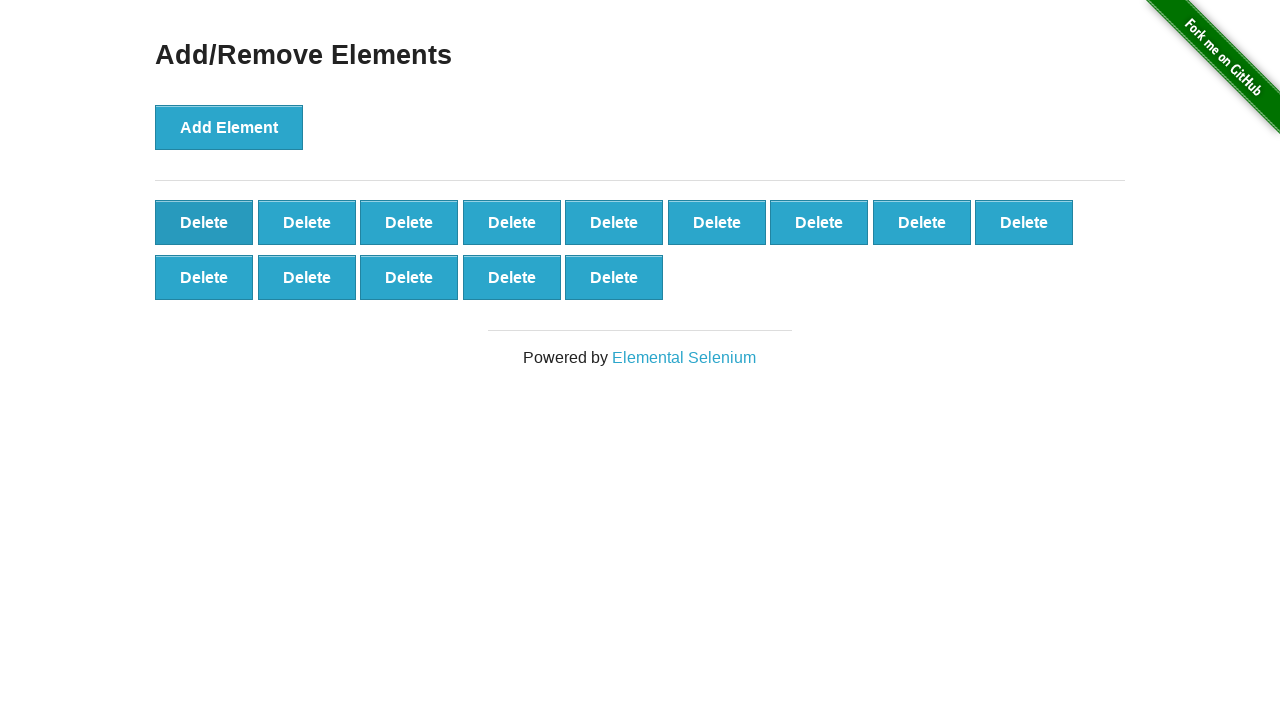

Clicked Remove button to delete button (iteration 7/20) at (204, 222) on xpath=//*[@id='elements']/button[1]
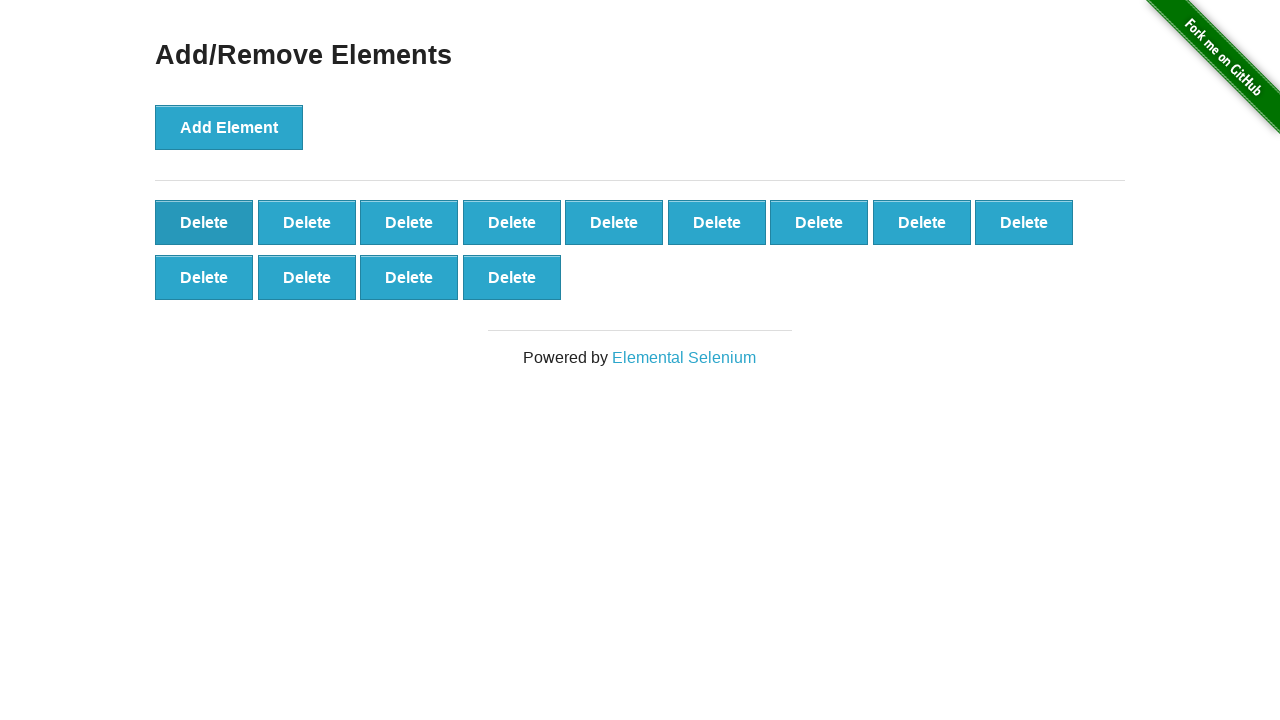

Clicked Remove button to delete button (iteration 8/20) at (204, 222) on xpath=//*[@id='elements']/button[1]
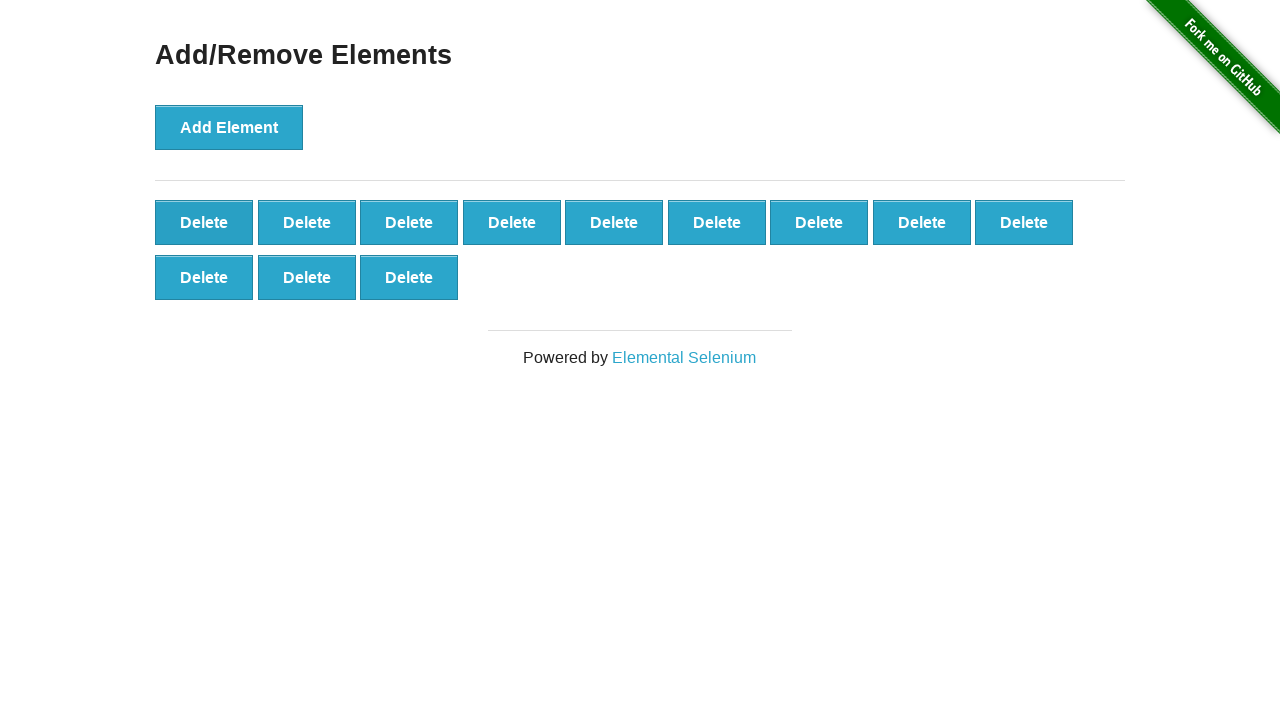

Clicked Remove button to delete button (iteration 9/20) at (204, 222) on xpath=//*[@id='elements']/button[1]
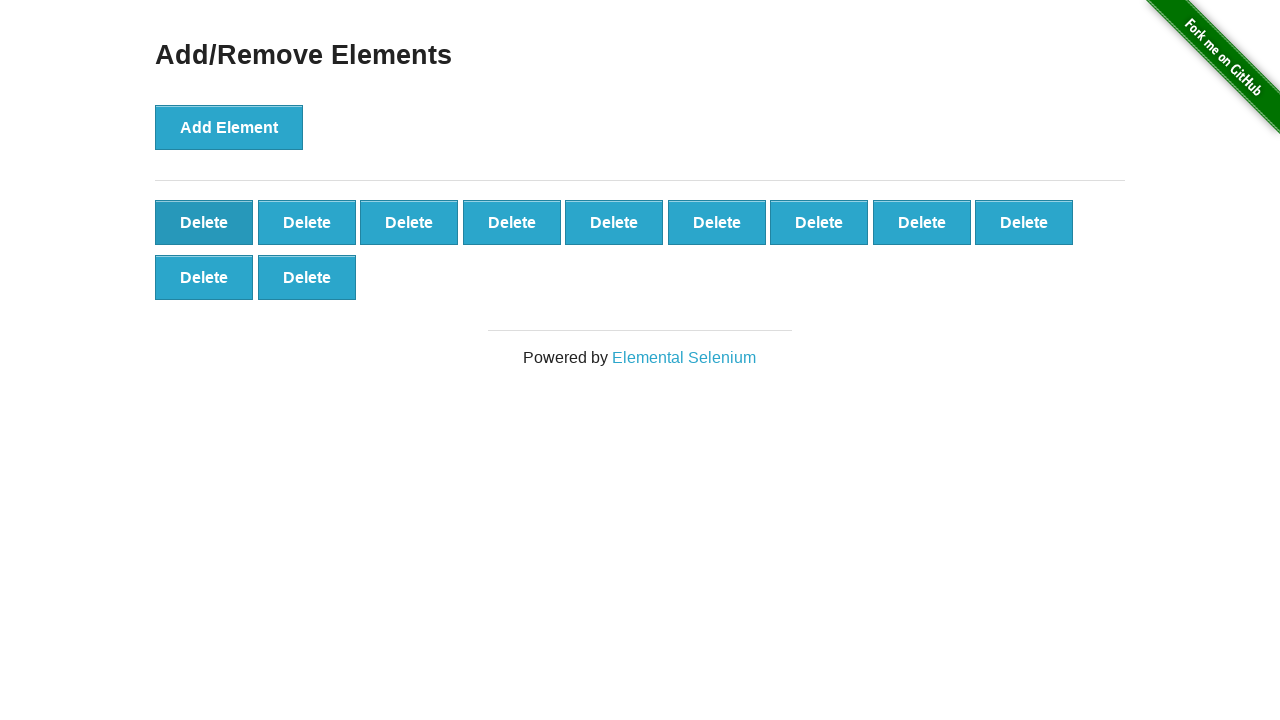

Clicked Remove button to delete button (iteration 10/20) at (204, 222) on xpath=//*[@id='elements']/button[1]
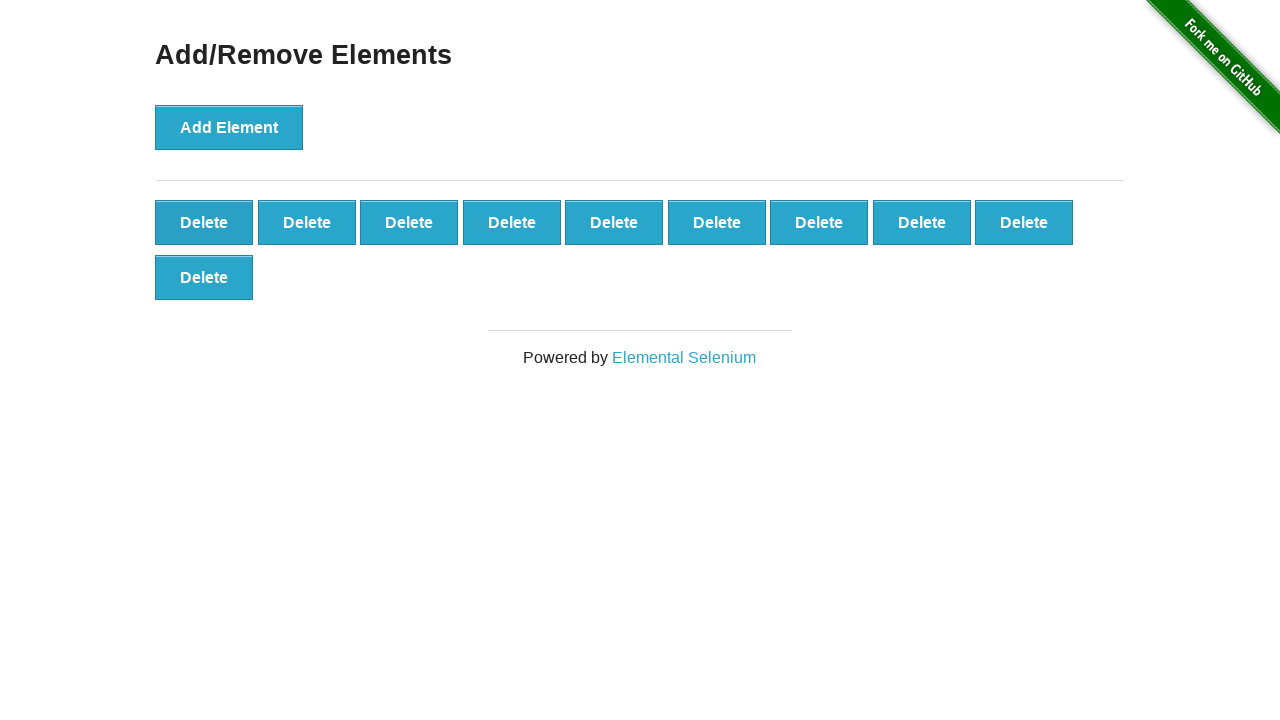

Clicked Remove button to delete button (iteration 11/20) at (204, 222) on xpath=//*[@id='elements']/button[1]
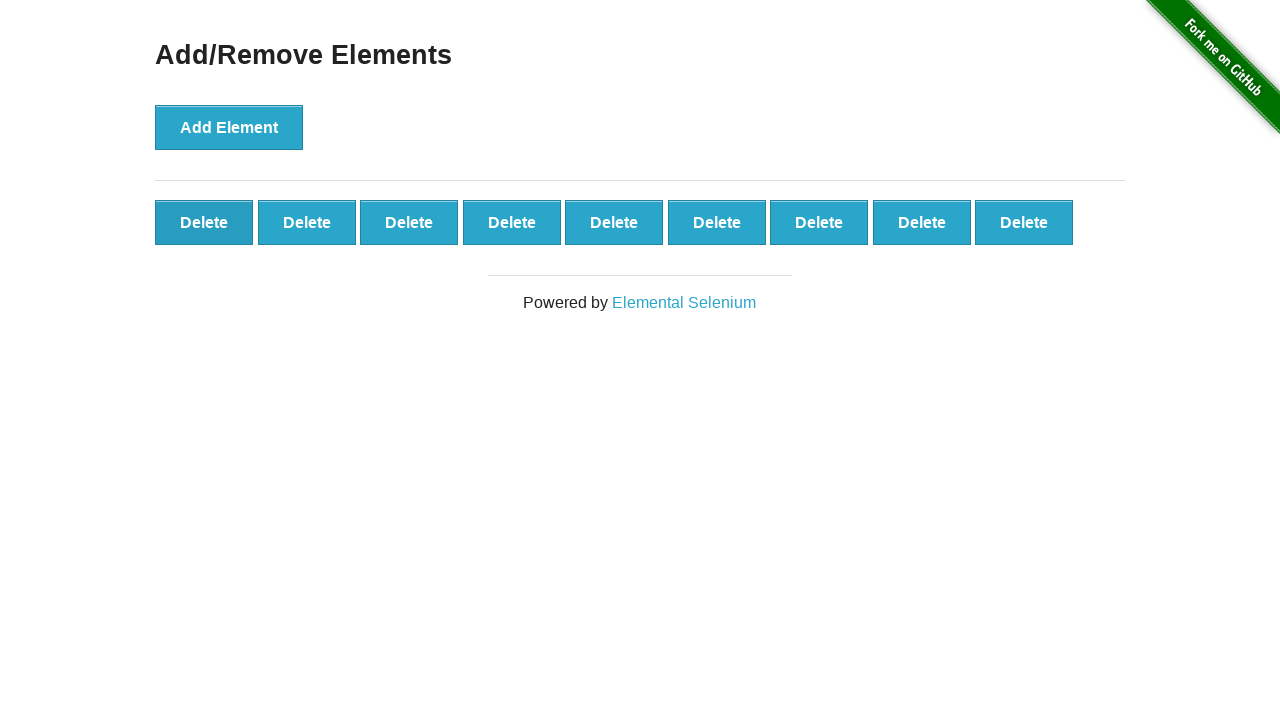

Clicked Remove button to delete button (iteration 12/20) at (204, 222) on xpath=//*[@id='elements']/button[1]
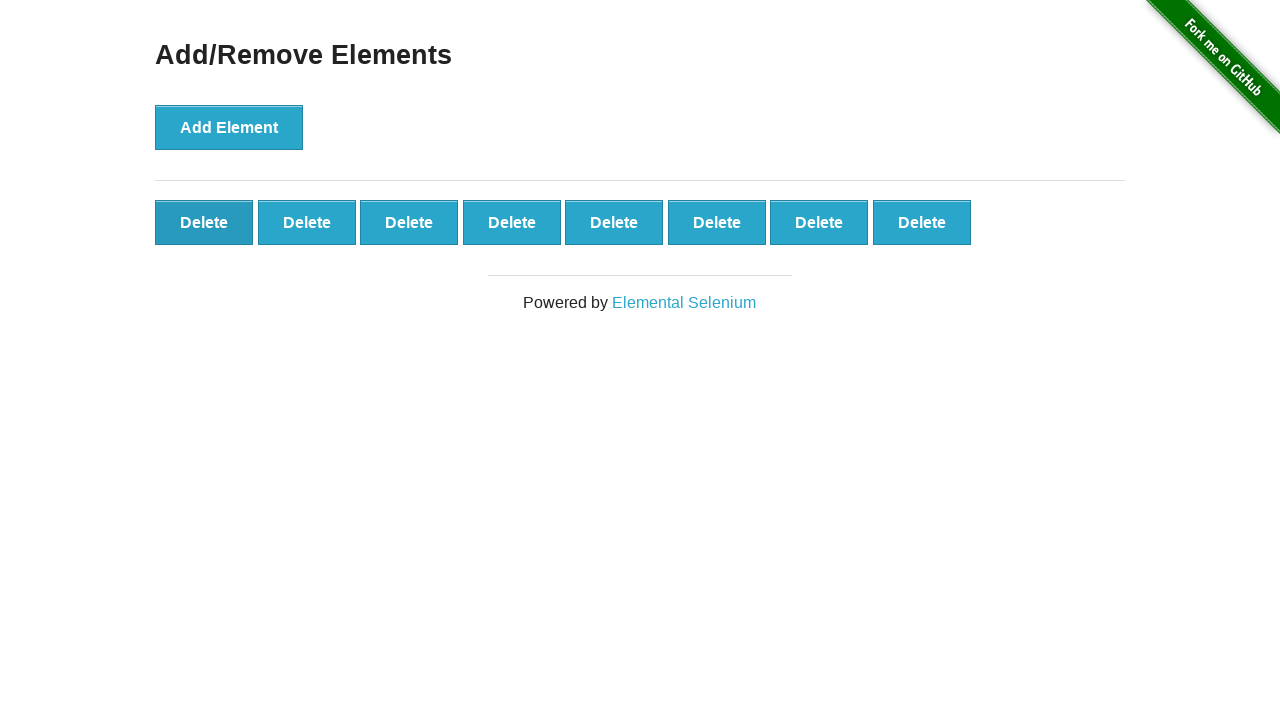

Clicked Remove button to delete button (iteration 13/20) at (204, 222) on xpath=//*[@id='elements']/button[1]
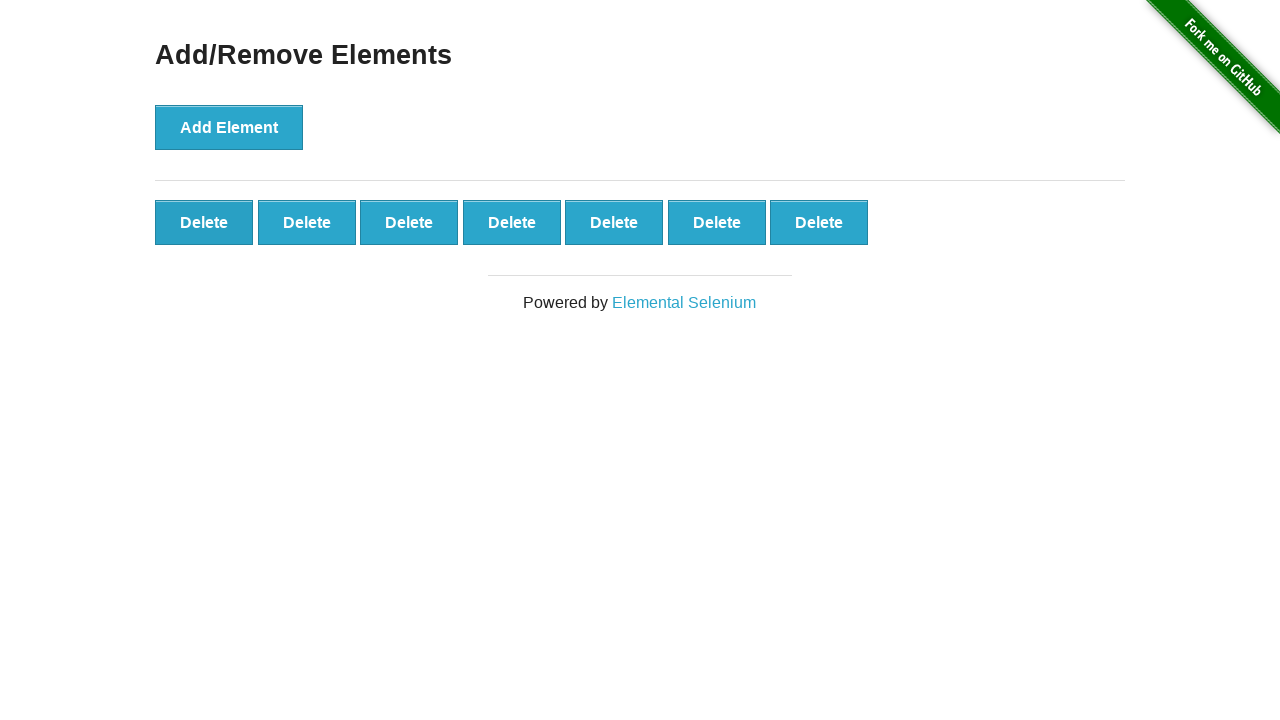

Clicked Remove button to delete button (iteration 14/20) at (204, 222) on xpath=//*[@id='elements']/button[1]
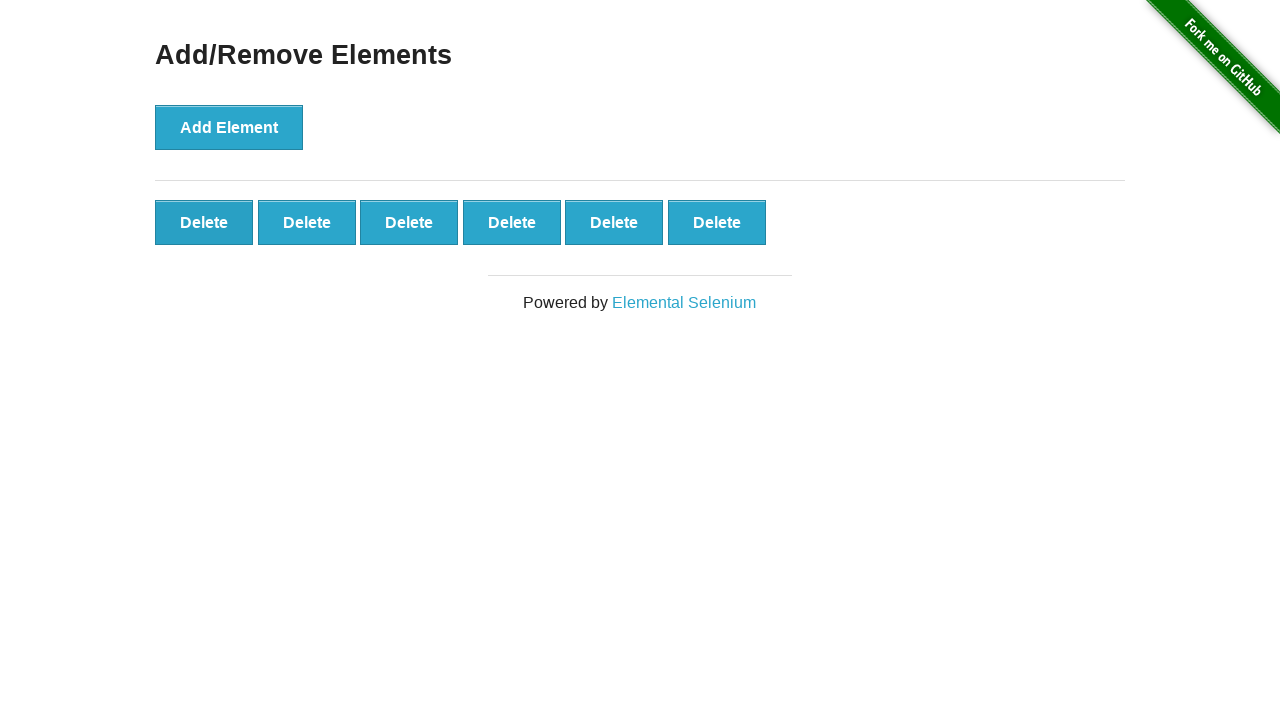

Clicked Remove button to delete button (iteration 15/20) at (204, 222) on xpath=//*[@id='elements']/button[1]
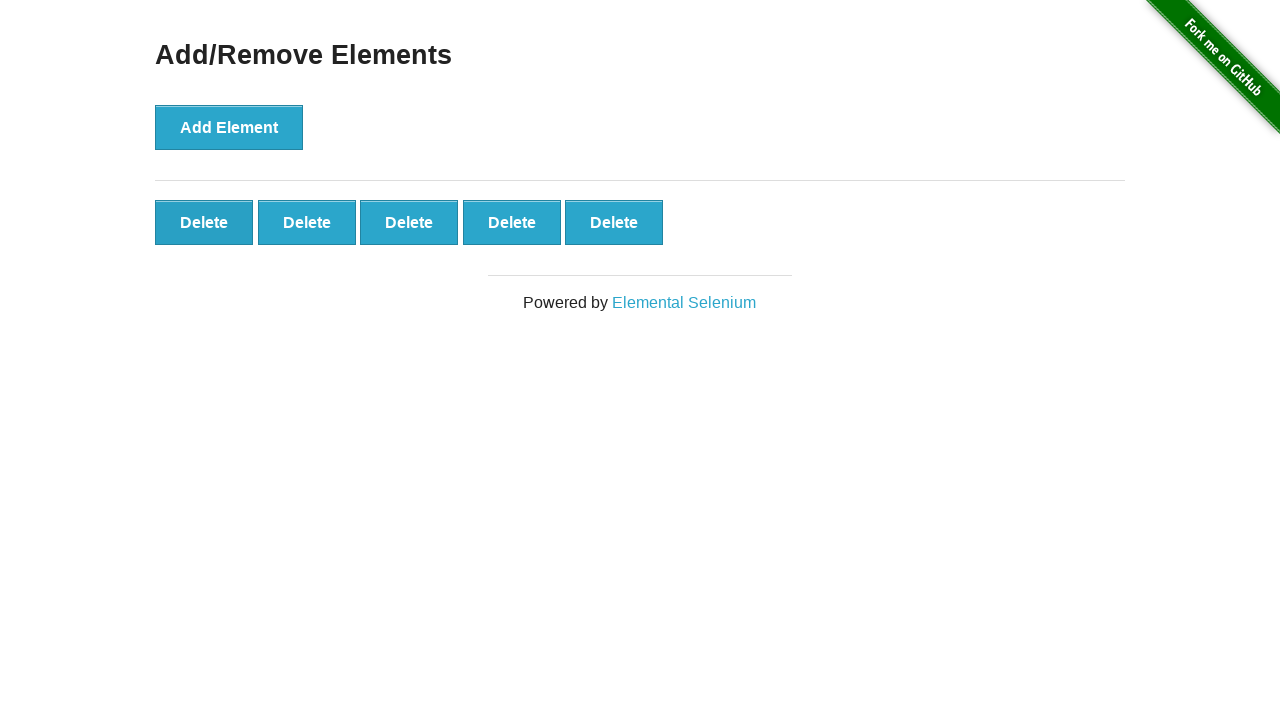

Clicked Remove button to delete button (iteration 16/20) at (204, 222) on xpath=//*[@id='elements']/button[1]
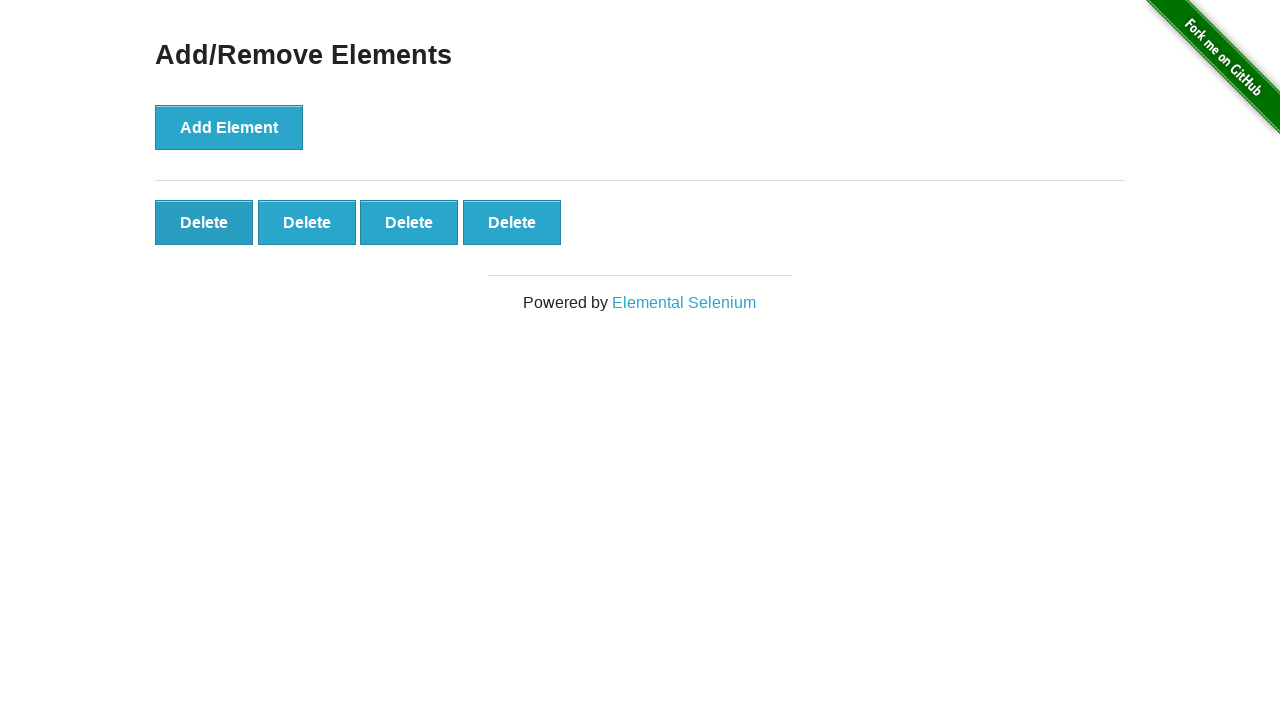

Clicked Remove button to delete button (iteration 17/20) at (204, 222) on xpath=//*[@id='elements']/button[1]
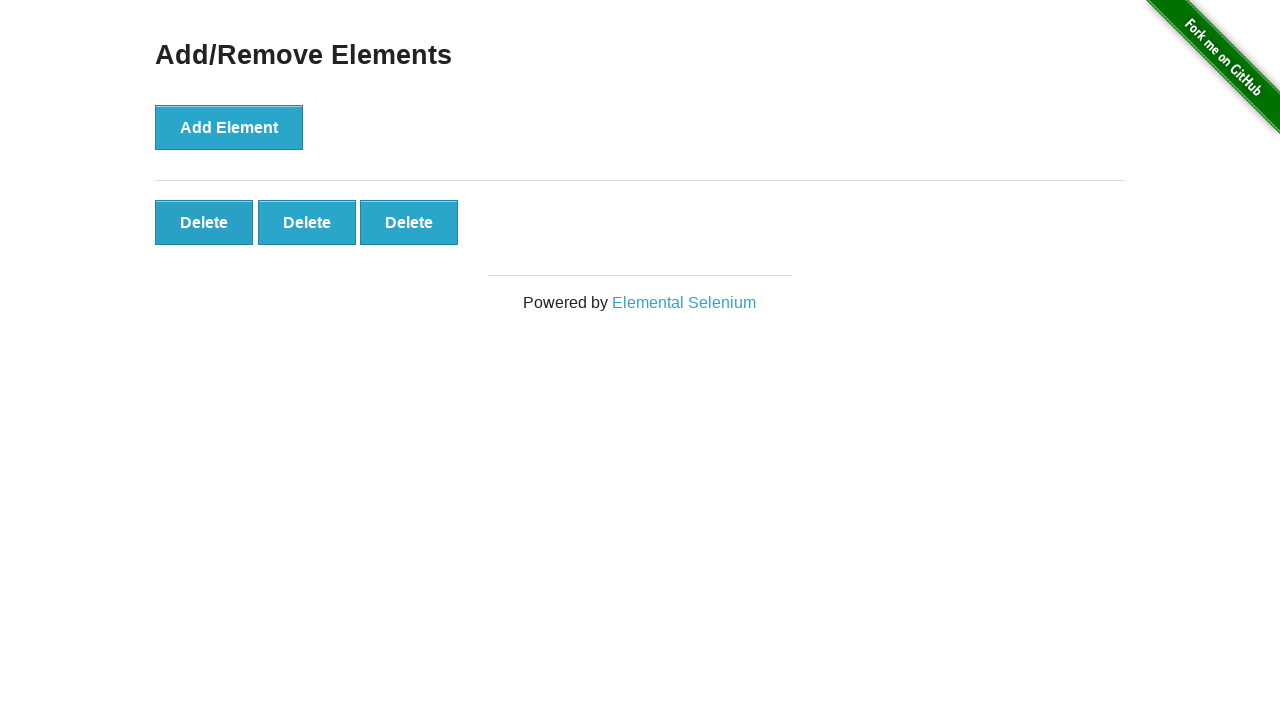

Clicked Remove button to delete button (iteration 18/20) at (204, 222) on xpath=//*[@id='elements']/button[1]
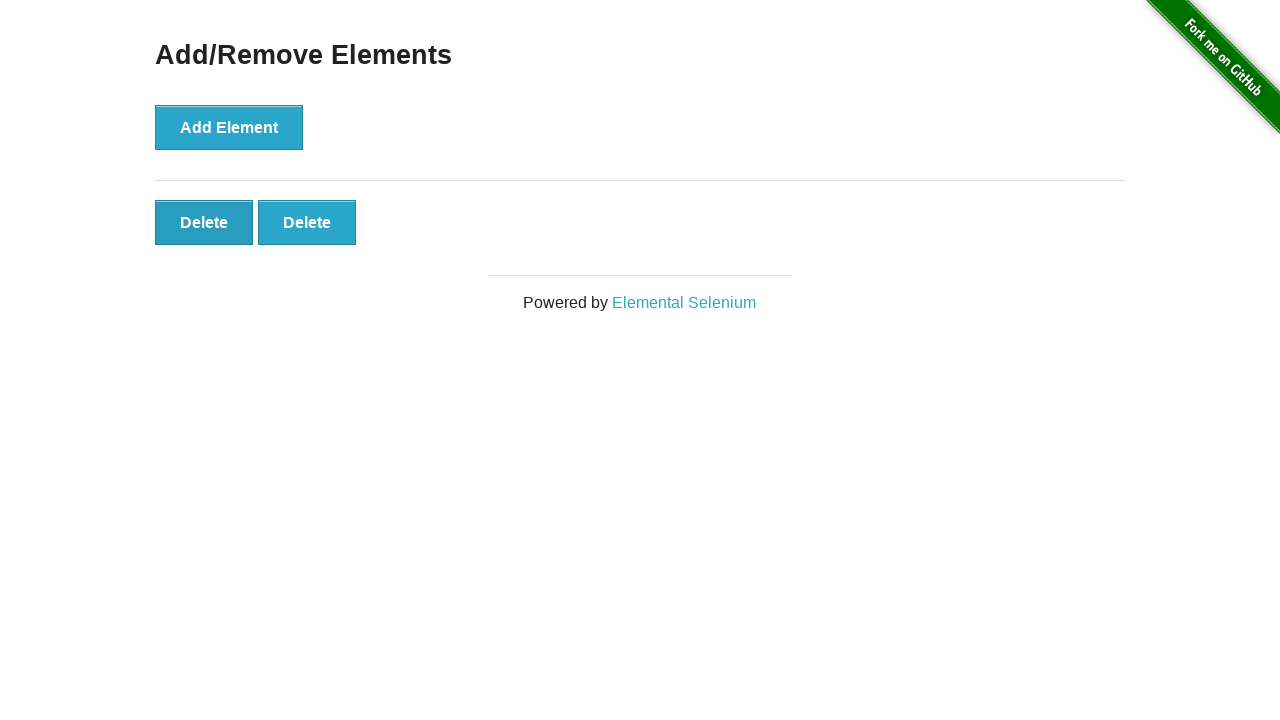

Clicked Remove button to delete button (iteration 19/20) at (204, 222) on xpath=//*[@id='elements']/button[1]
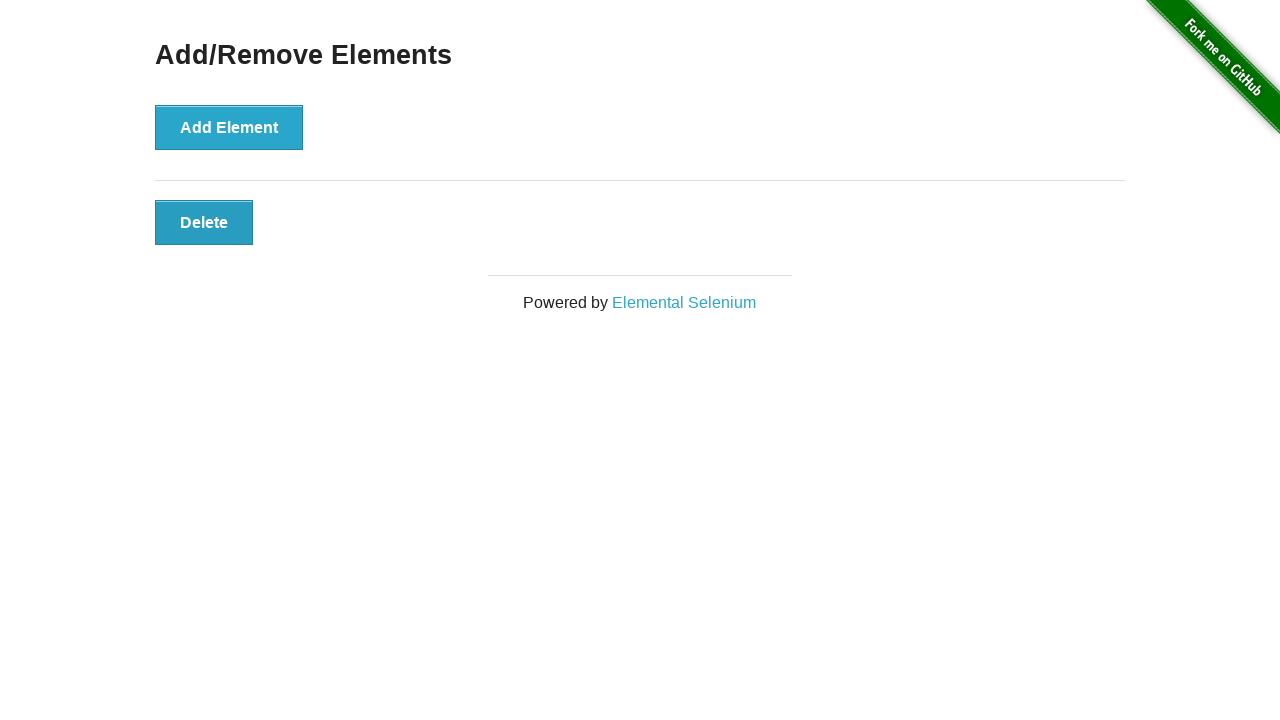

Clicked Remove button to delete button (iteration 20/20) at (204, 222) on xpath=//*[@id='elements']/button[1]
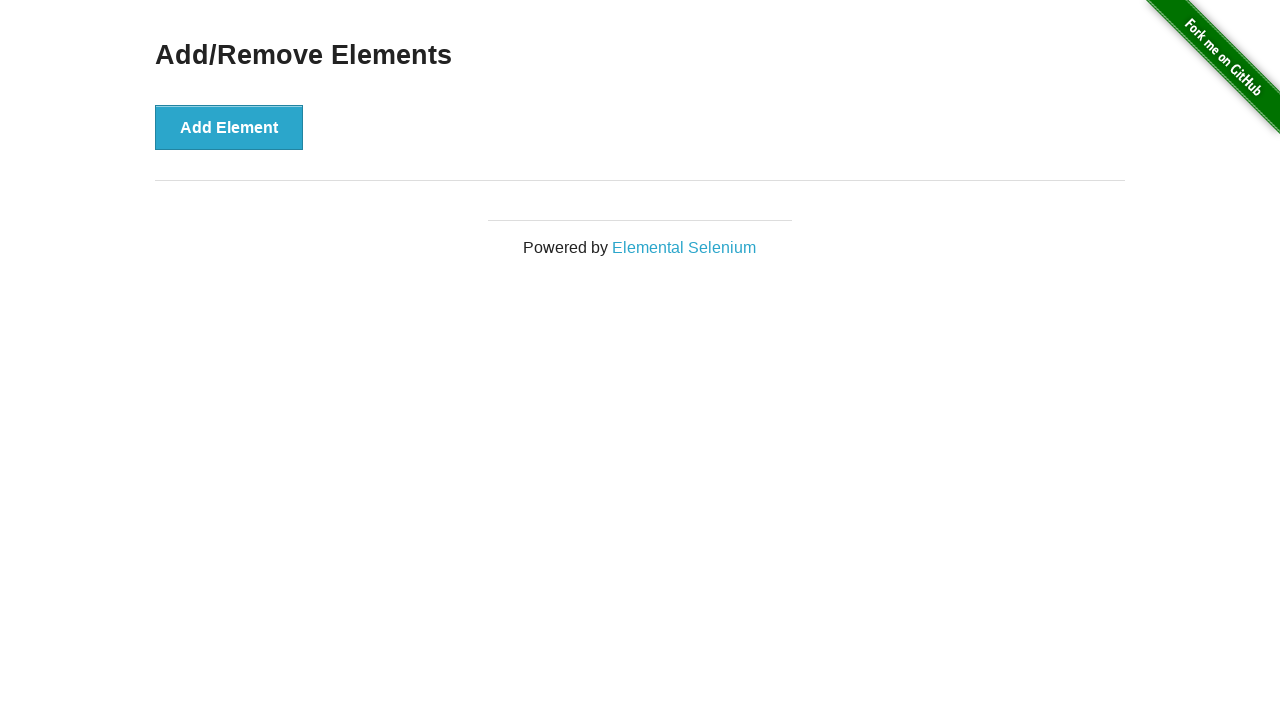

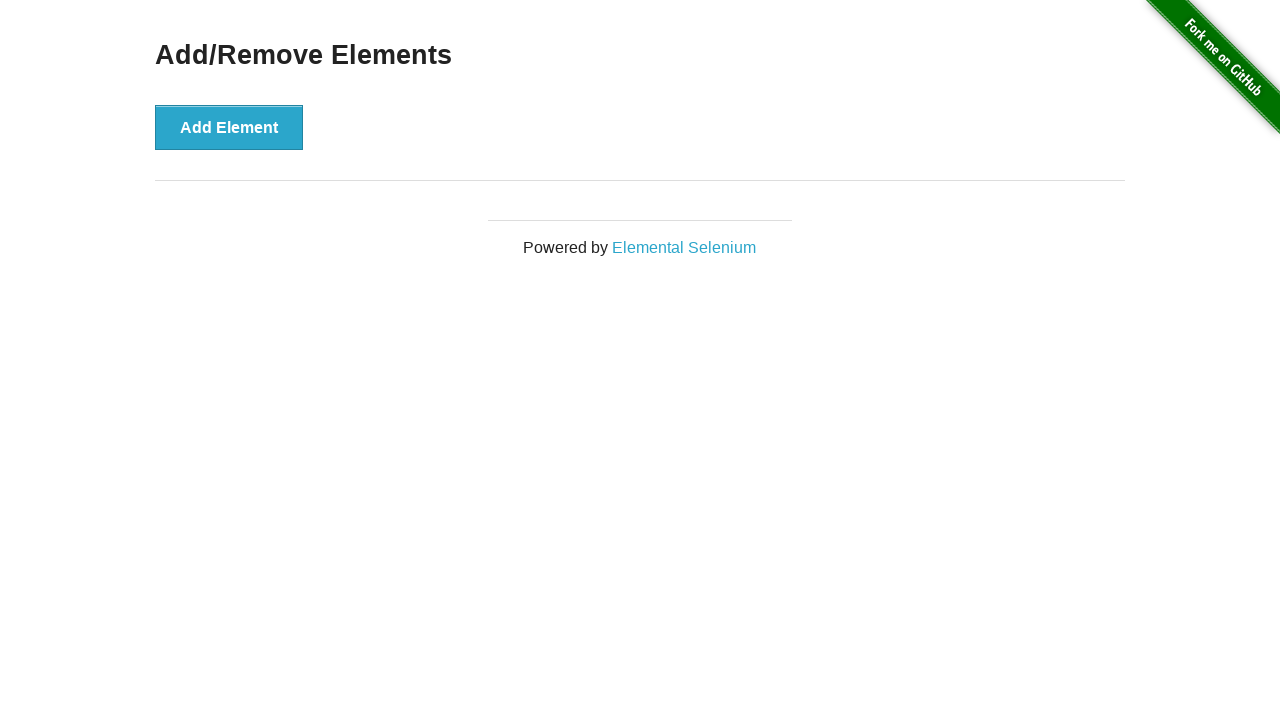